Tests a dynamic table by navigating to a jQuery UI modal form demo, switching to an iframe, and adding multiple users through a form dialog, then verifying the table contents

Starting URL: https://jqueryui.com/dialog/#default

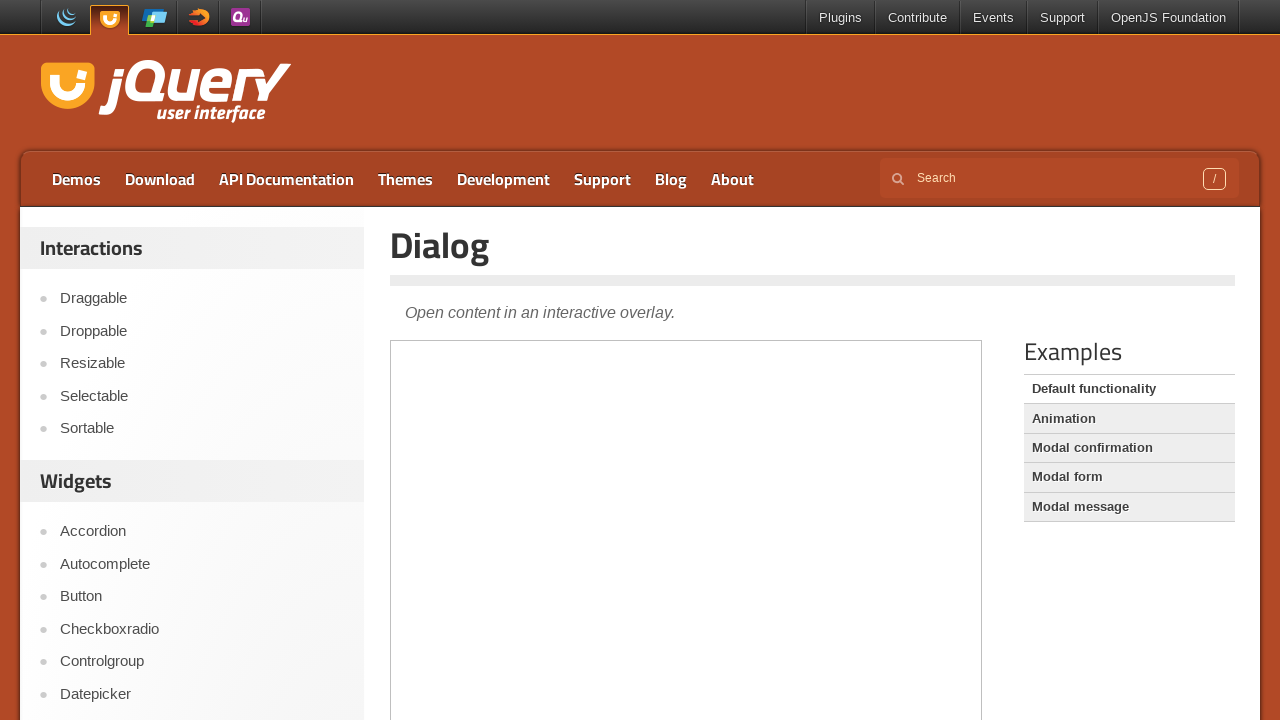

Clicked on 'Modal form' link at (1129, 477) on xpath=//a[contains(text(),'Modal f')]
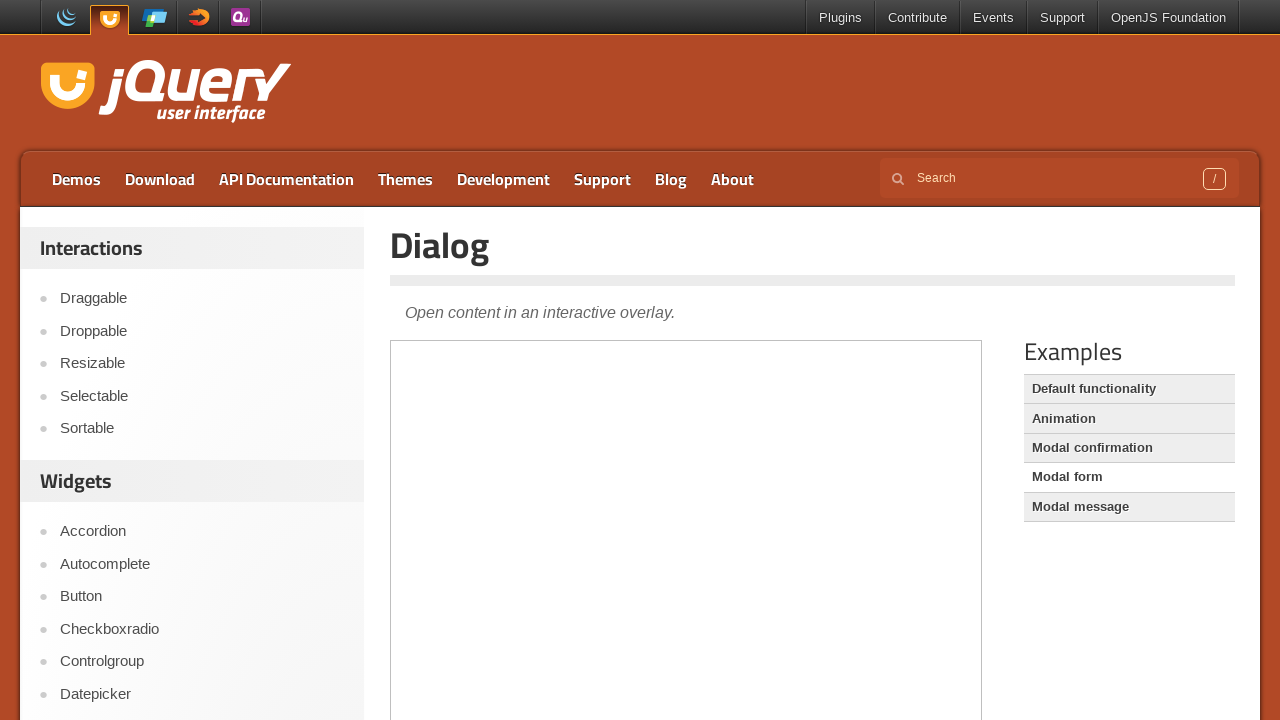

Located demo iframe
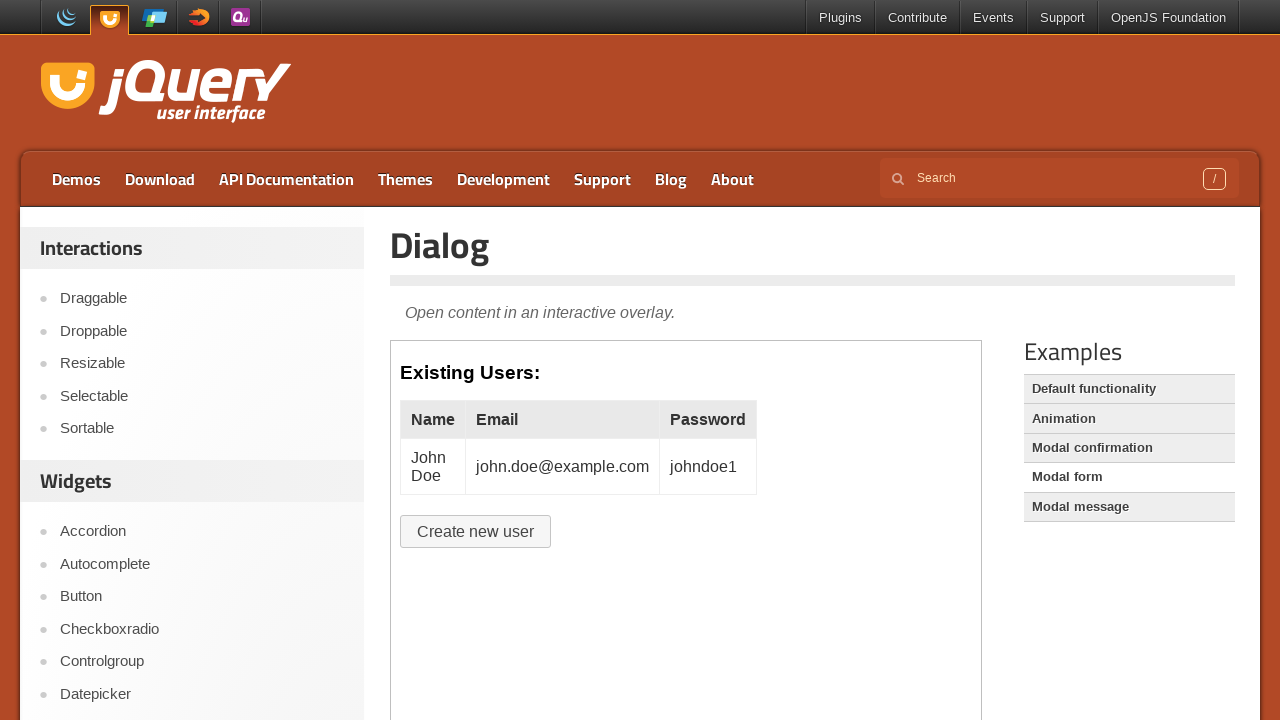

Waited for users-contain header to load
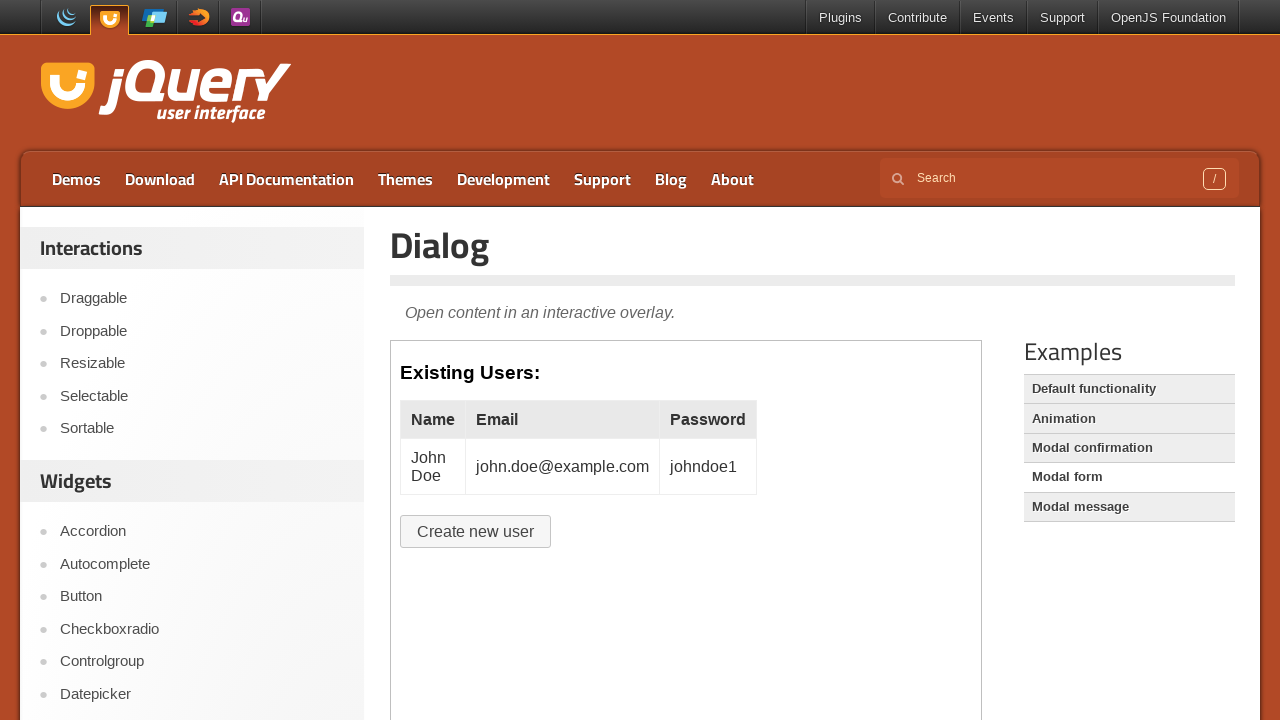

Clicked 'Create user' button for first user at (476, 532) on .demo-frame >> nth=0 >> internal:control=enter-frame >> #create-user
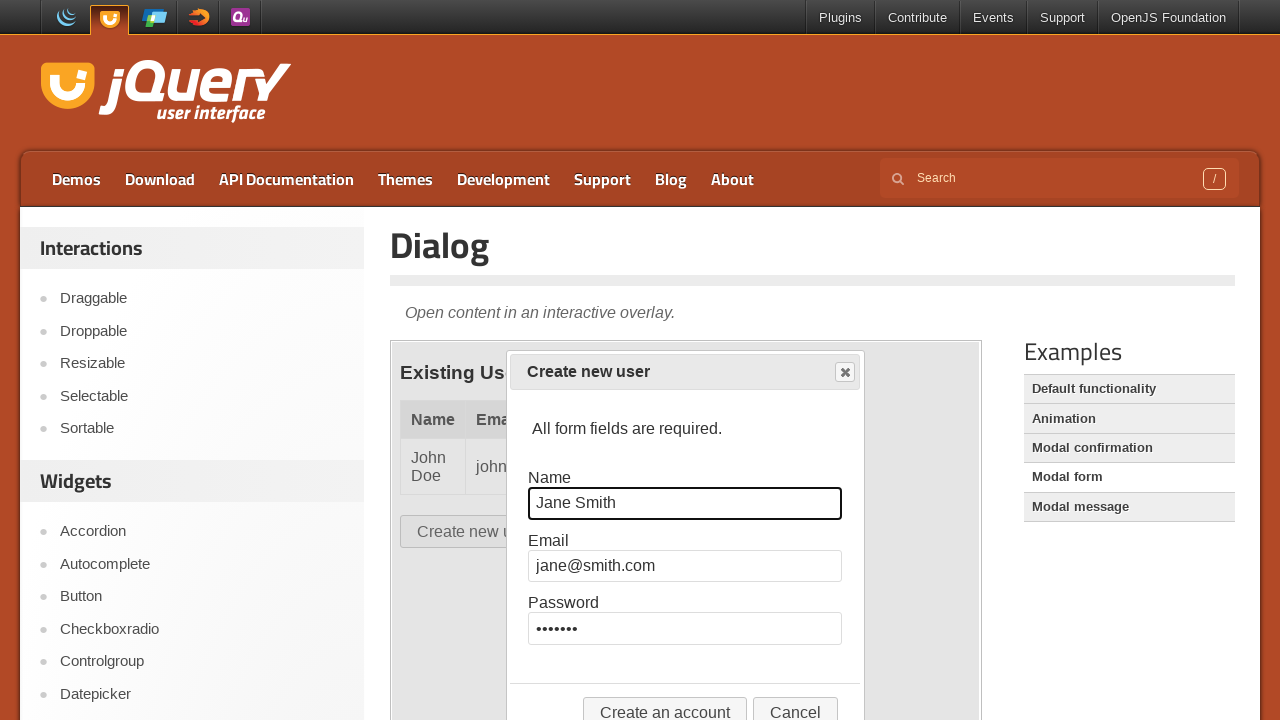

Cleared name field on .demo-frame >> nth=0 >> internal:control=enter-frame >> #name
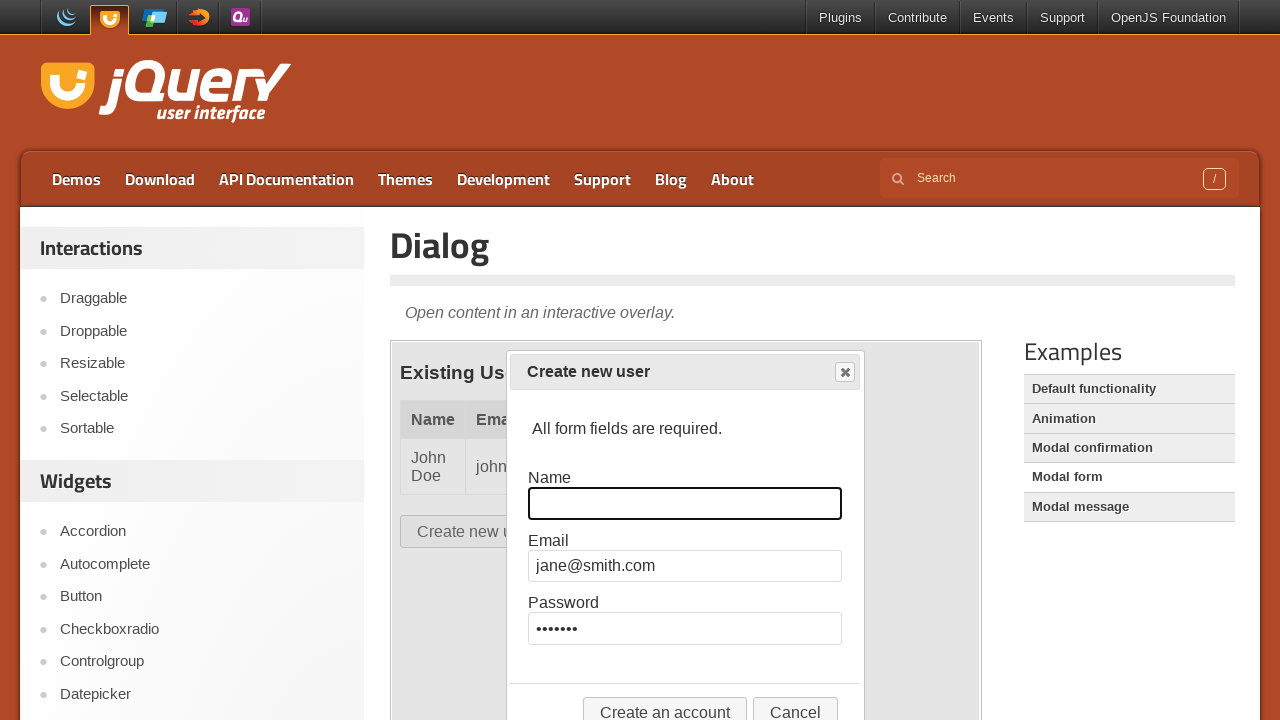

Filled name field with 'Jon' on .demo-frame >> nth=0 >> internal:control=enter-frame >> #name
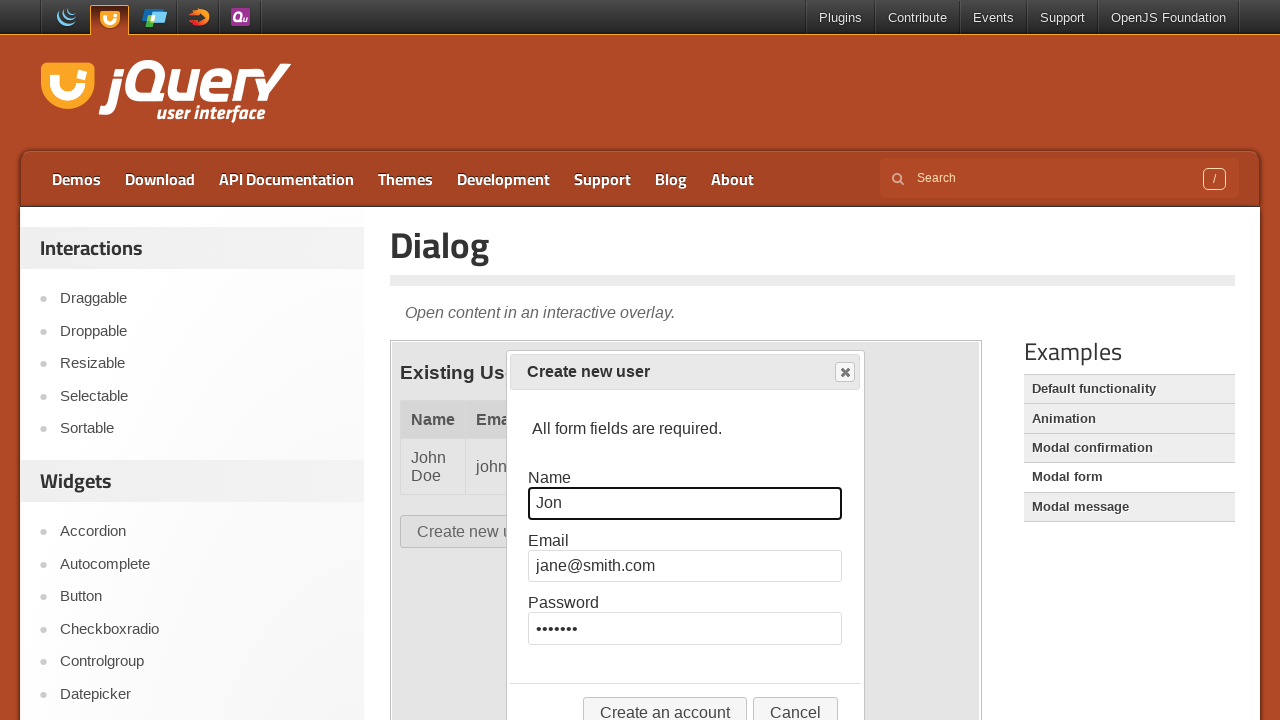

Cleared email field on .demo-frame >> nth=0 >> internal:control=enter-frame >> #email
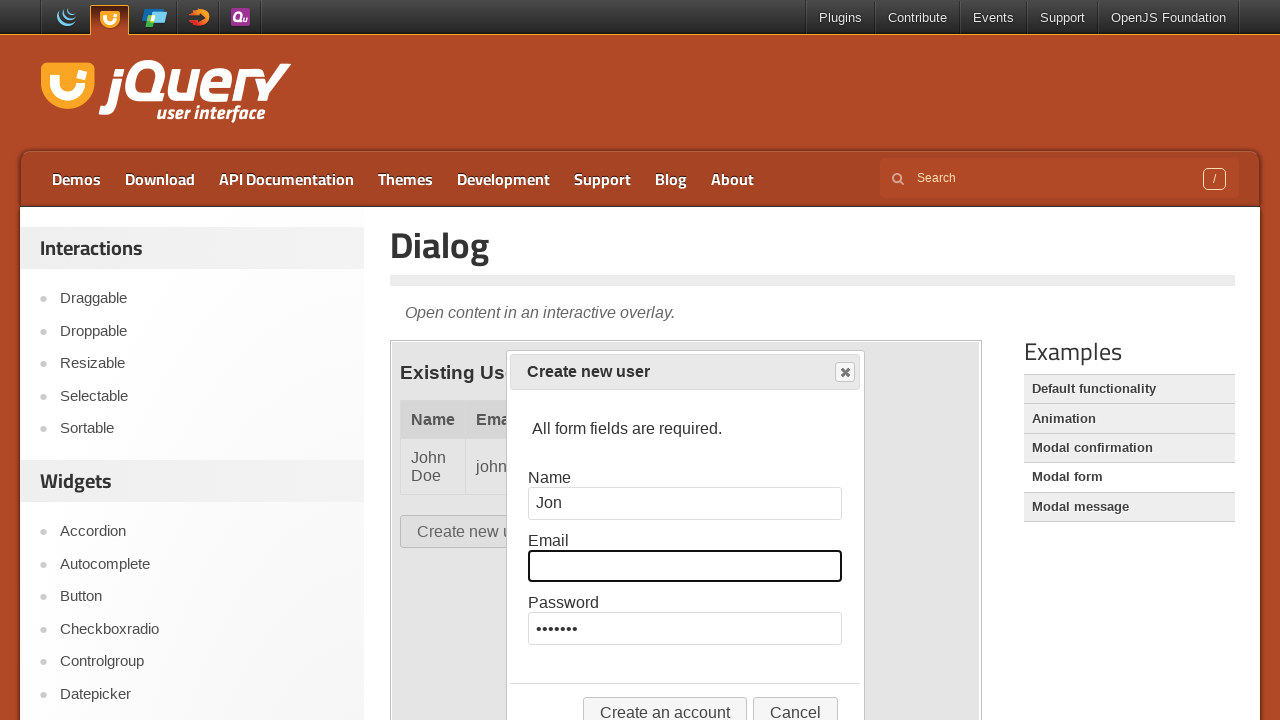

Filled email field with 'jon@dummy.com' on .demo-frame >> nth=0 >> internal:control=enter-frame >> #email
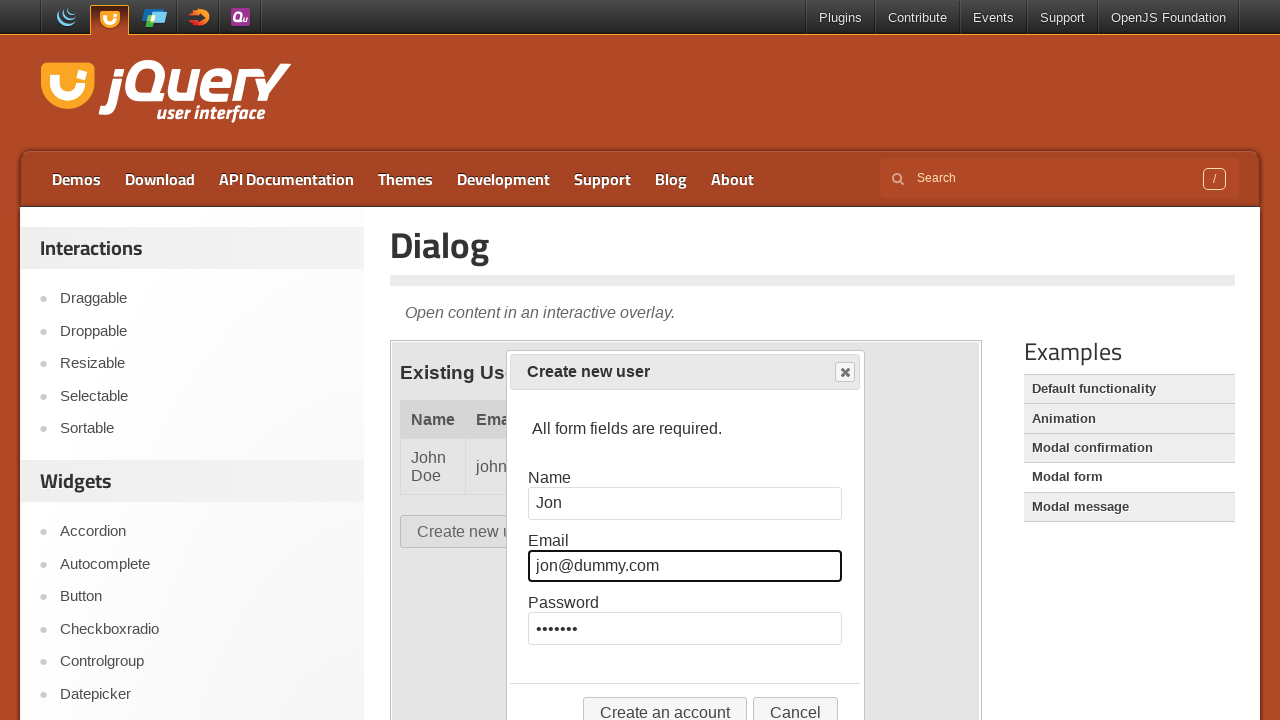

Cleared password field on .demo-frame >> nth=0 >> internal:control=enter-frame >> #password
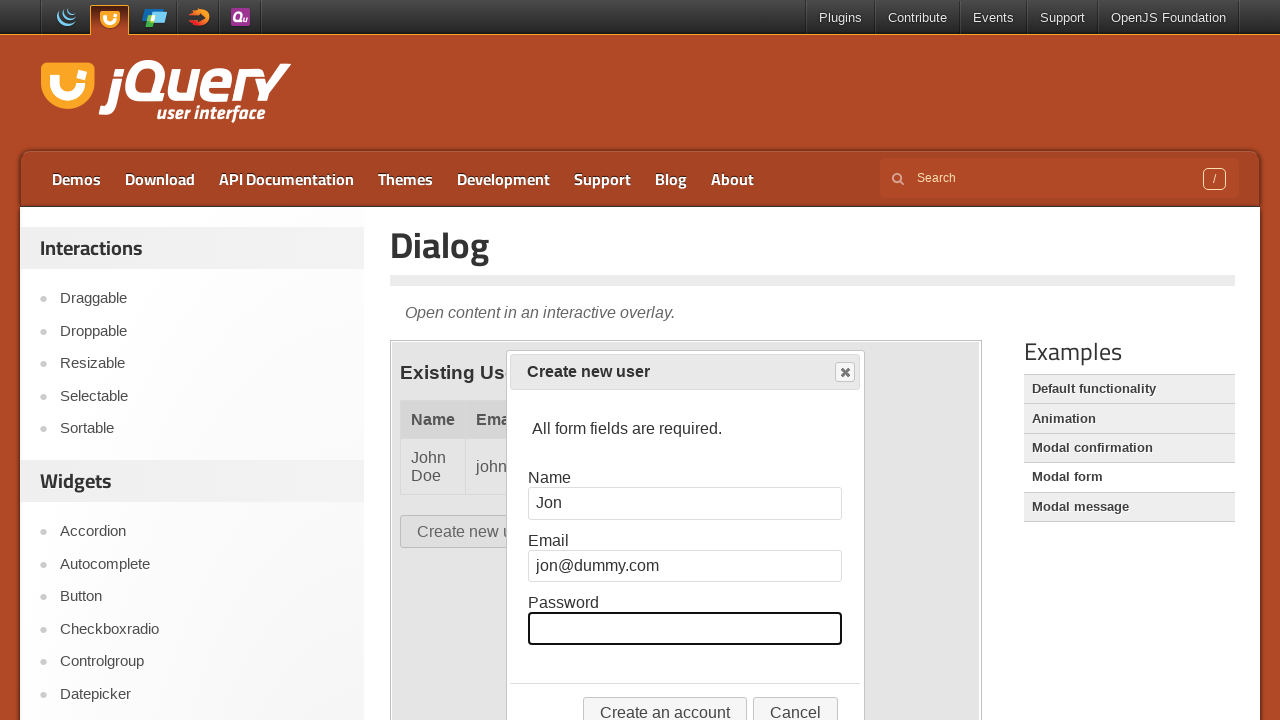

Filled password field with 'dummy' on .demo-frame >> nth=0 >> internal:control=enter-frame >> #password
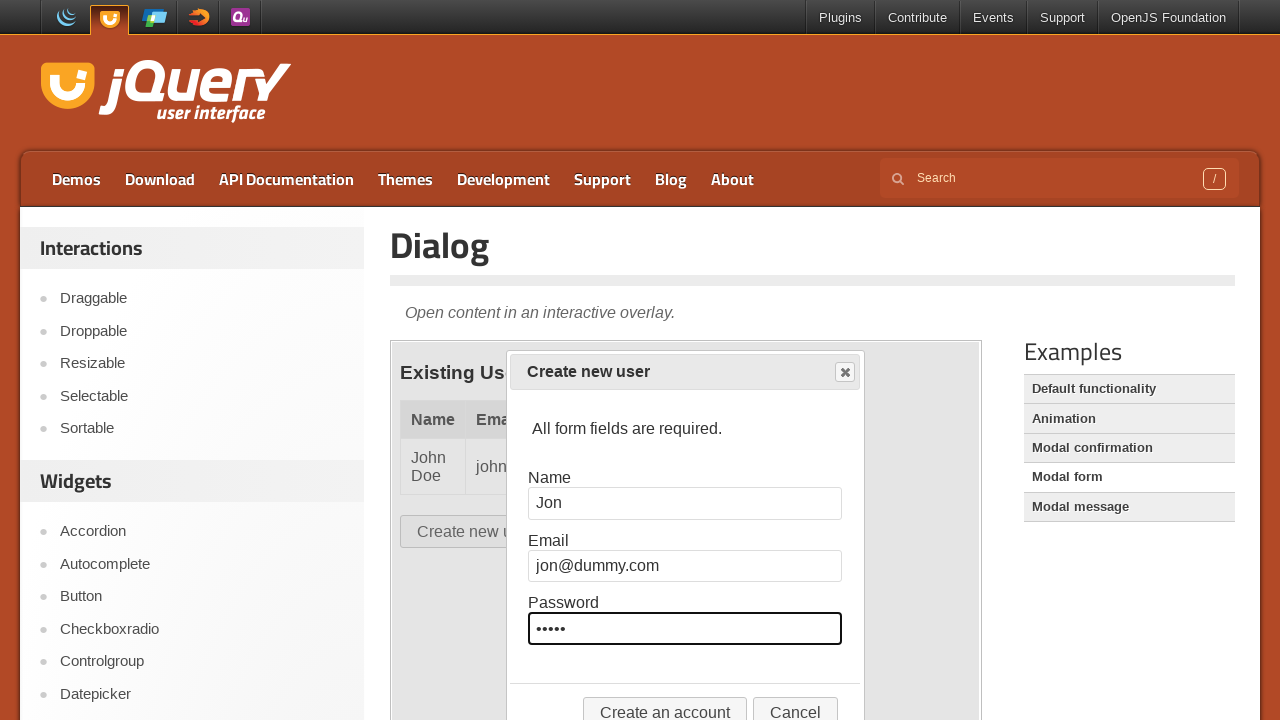

Clicked 'Create an account' button for Jon at (665, 704) on .demo-frame >> nth=0 >> internal:control=enter-frame >> xpath=//button[text()='C
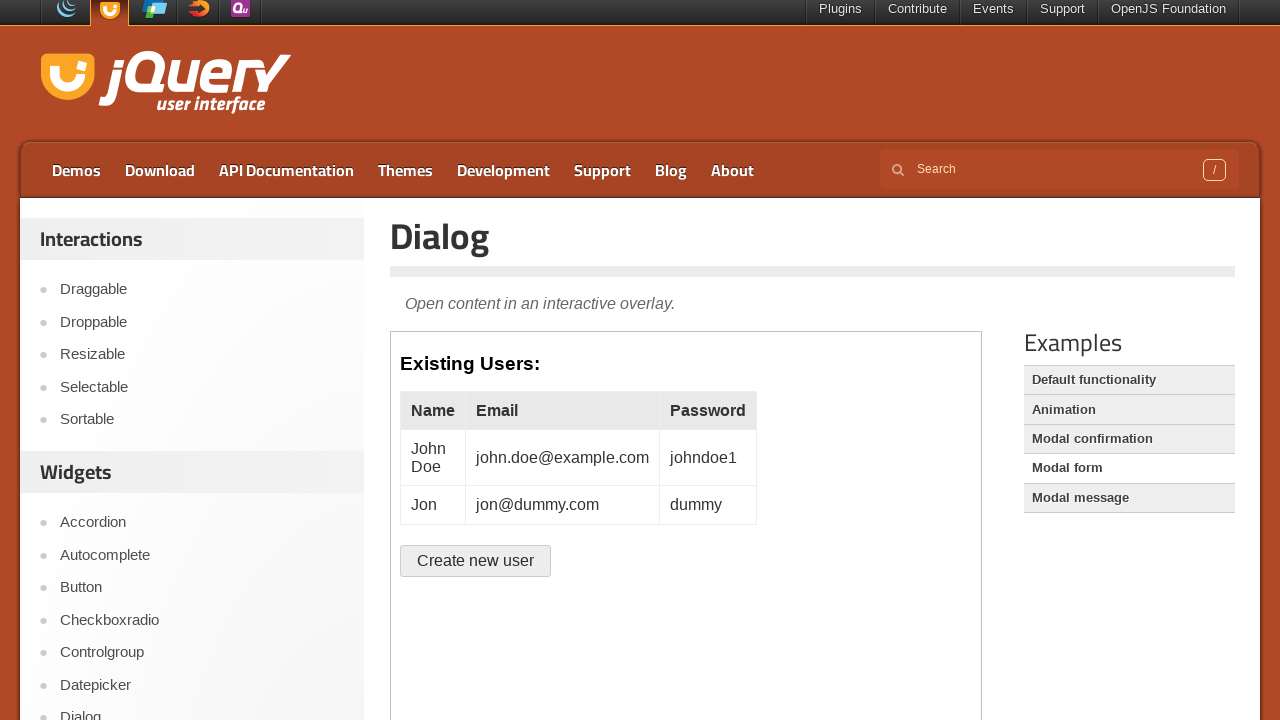

Clicked 'Create user' button for second user at (476, 561) on .demo-frame >> nth=0 >> internal:control=enter-frame >> #create-user
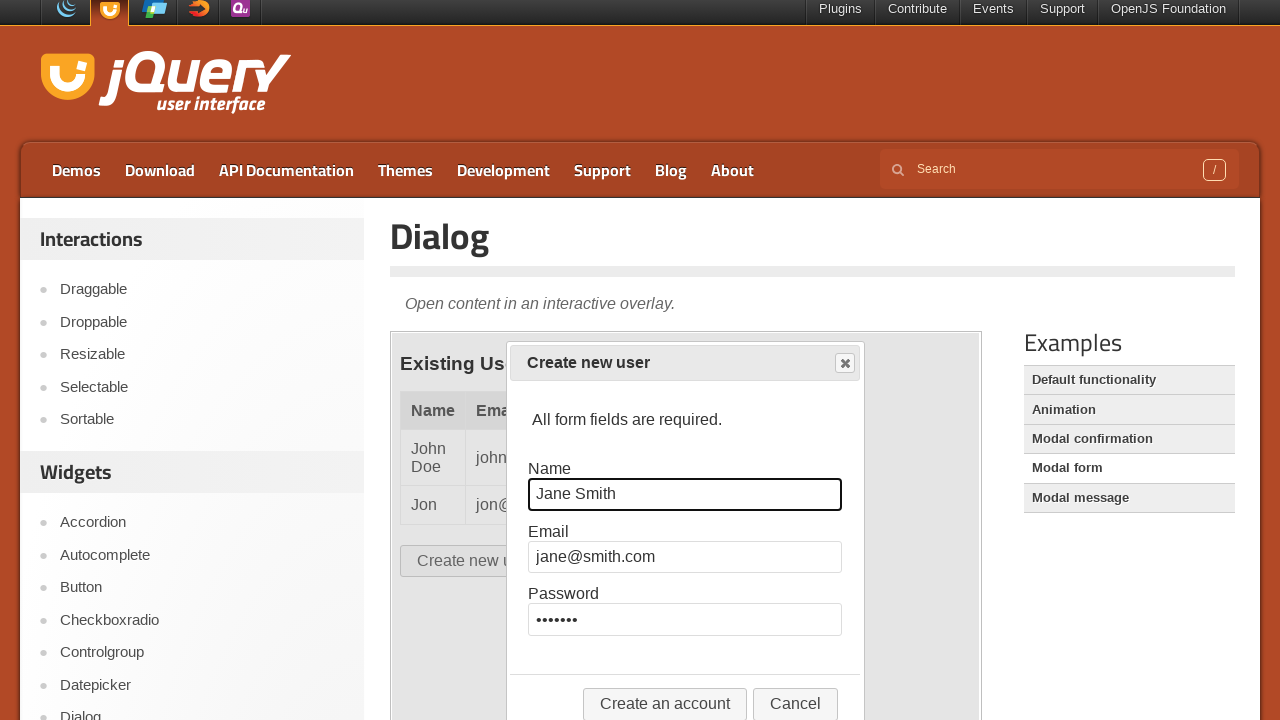

Cleared name field on .demo-frame >> nth=0 >> internal:control=enter-frame >> #name
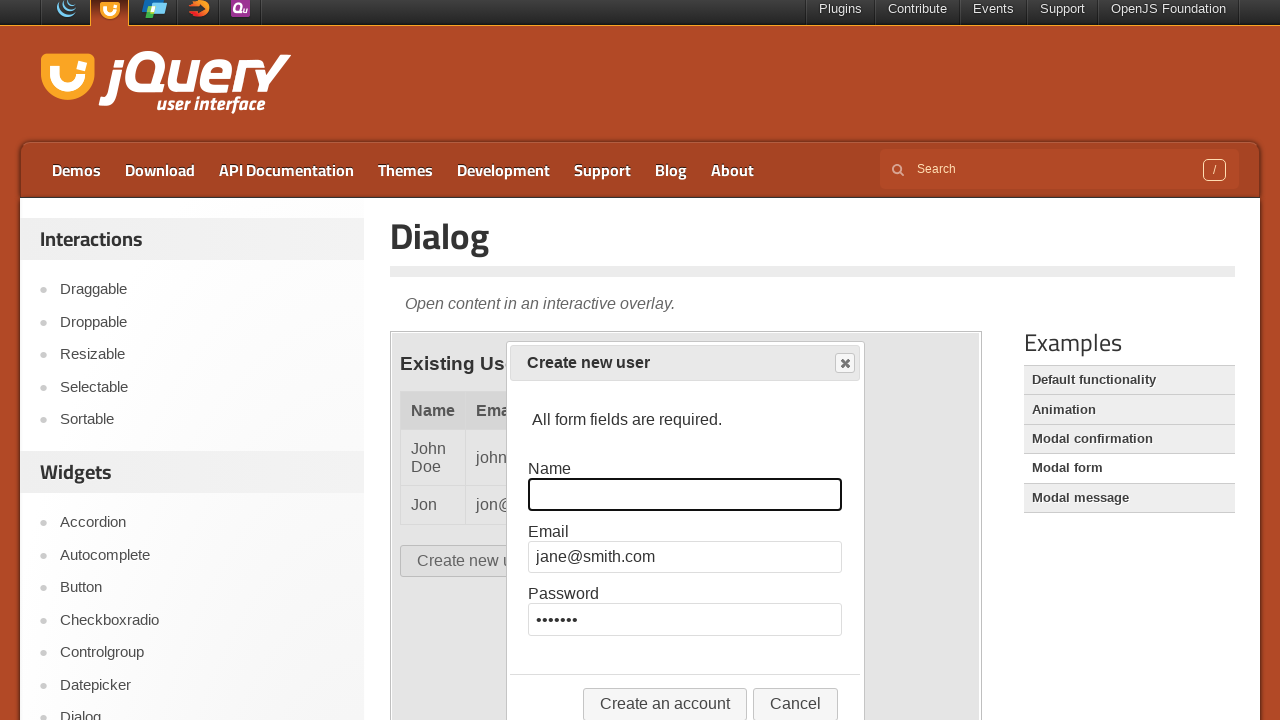

Filled name field with 'Mark' on .demo-frame >> nth=0 >> internal:control=enter-frame >> #name
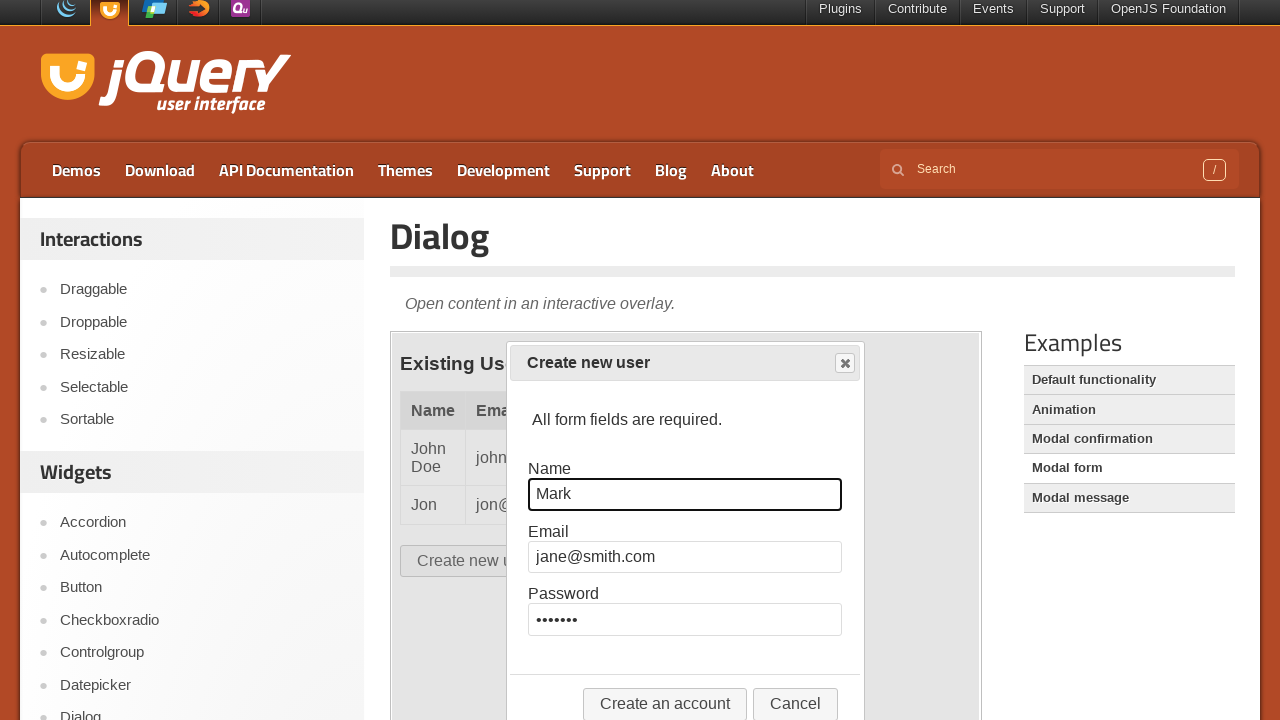

Cleared email field on .demo-frame >> nth=0 >> internal:control=enter-frame >> #email
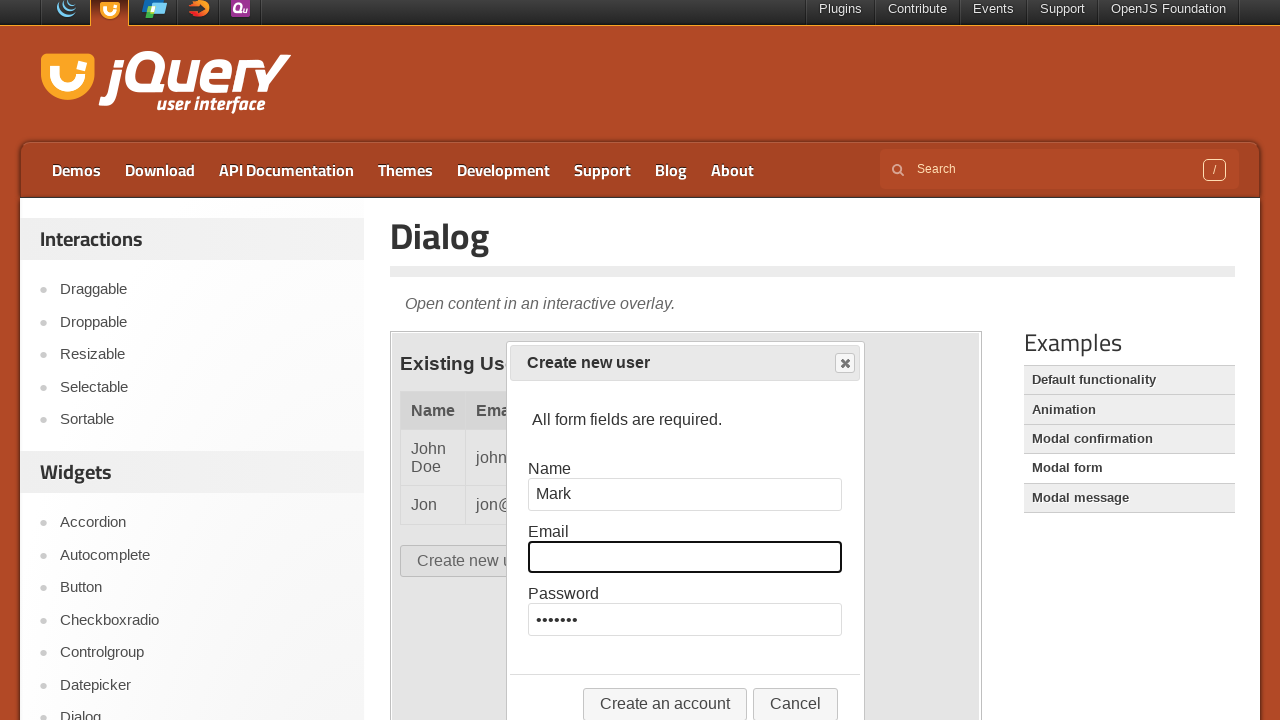

Filled email field with 'mark@dummy.com' on .demo-frame >> nth=0 >> internal:control=enter-frame >> #email
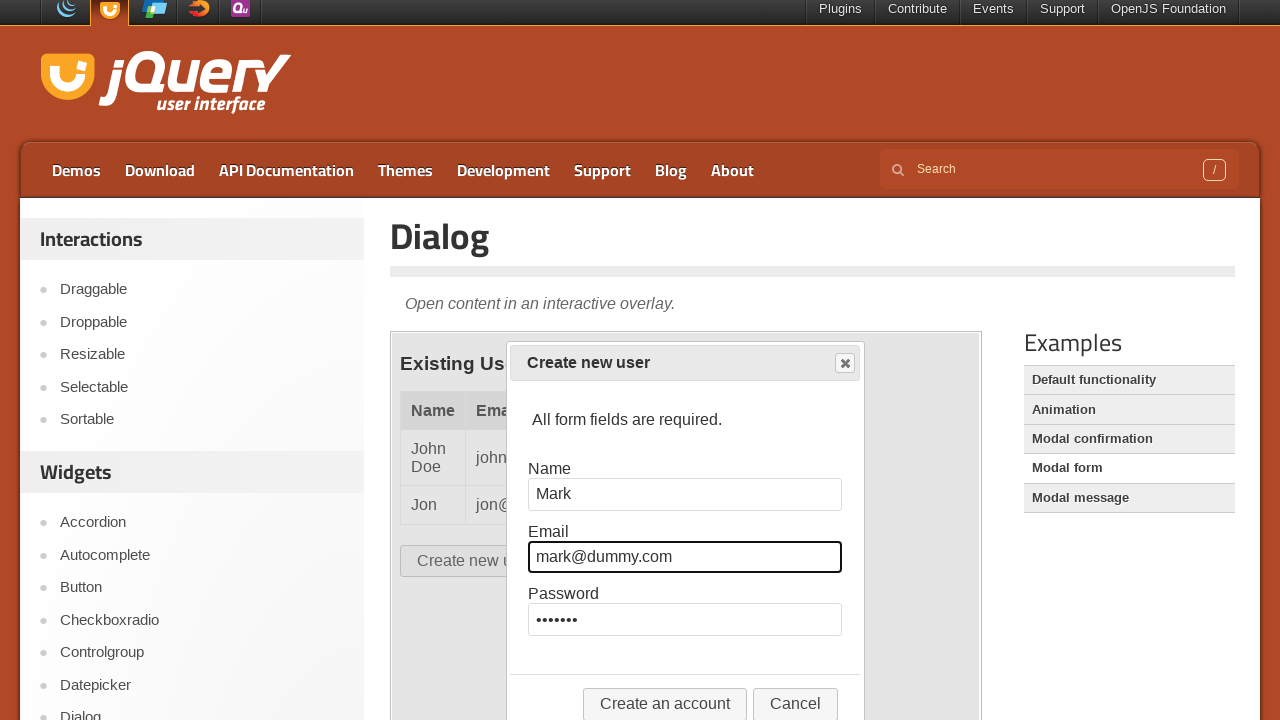

Cleared password field on .demo-frame >> nth=0 >> internal:control=enter-frame >> #password
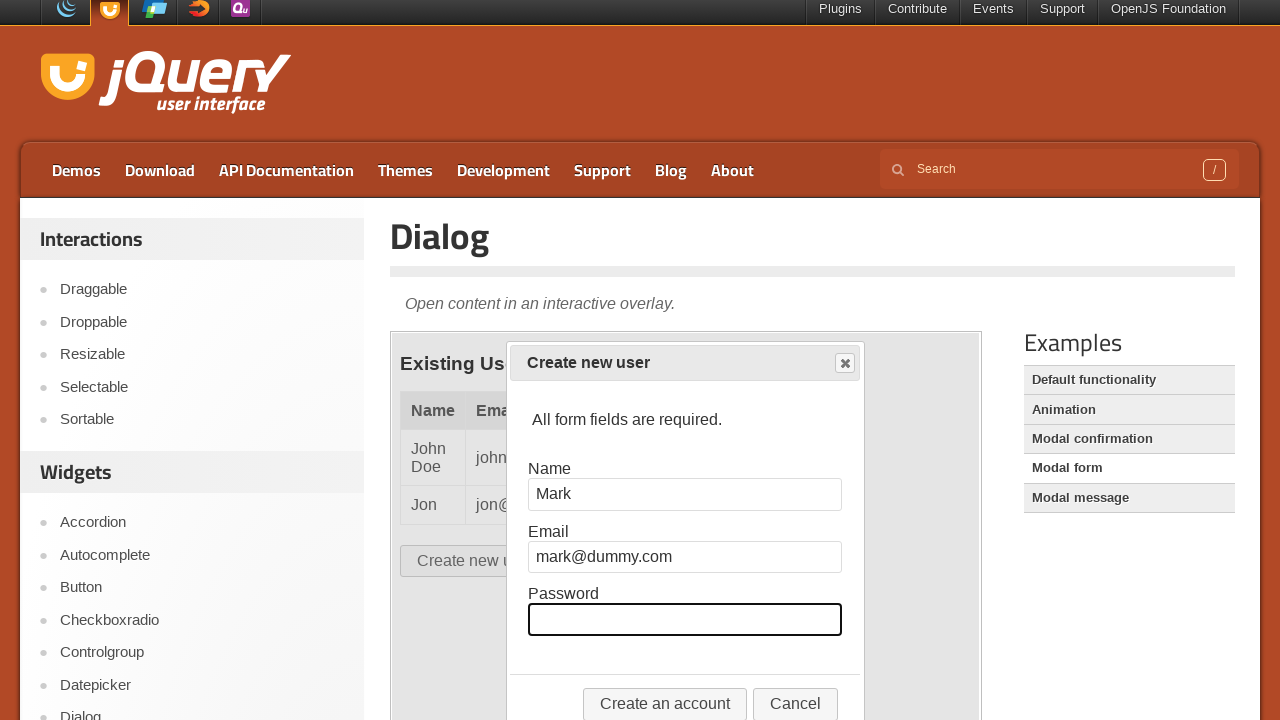

Filled password field with 'dummy1' on .demo-frame >> nth=0 >> internal:control=enter-frame >> #password
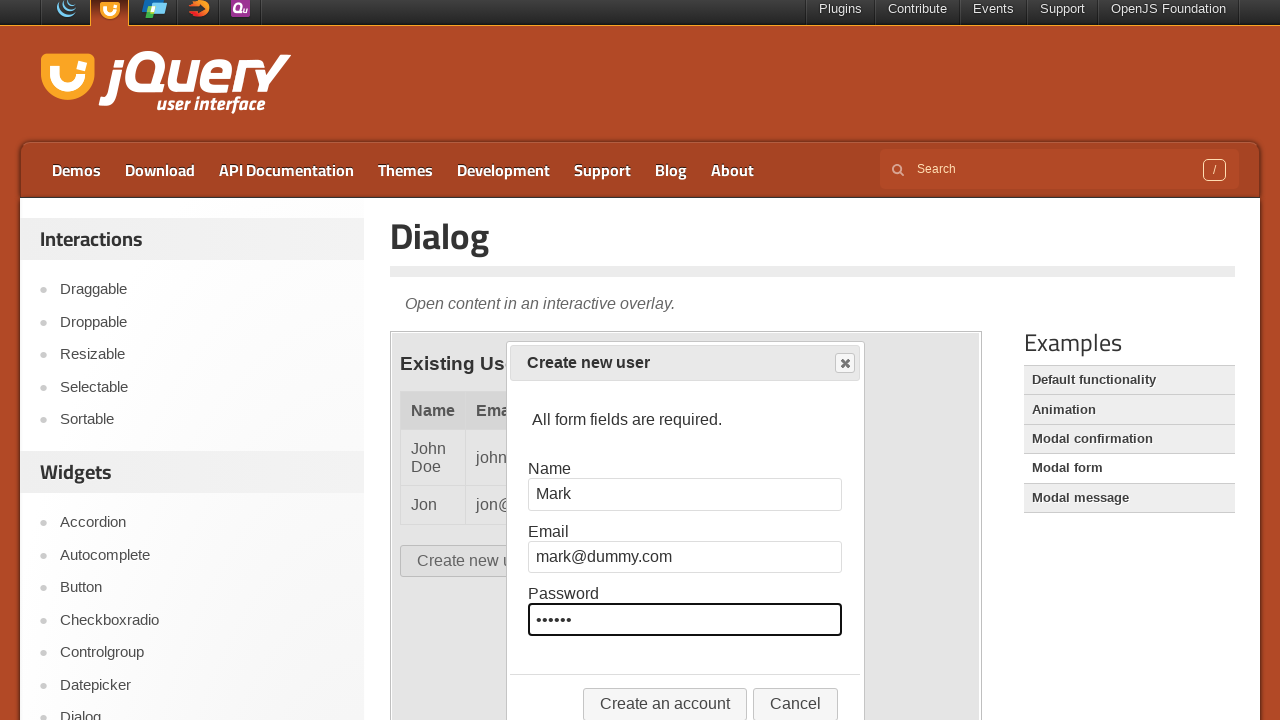

Clicked 'Create an account' button for Mark at (665, 704) on .demo-frame >> nth=0 >> internal:control=enter-frame >> xpath=//button[text()='C
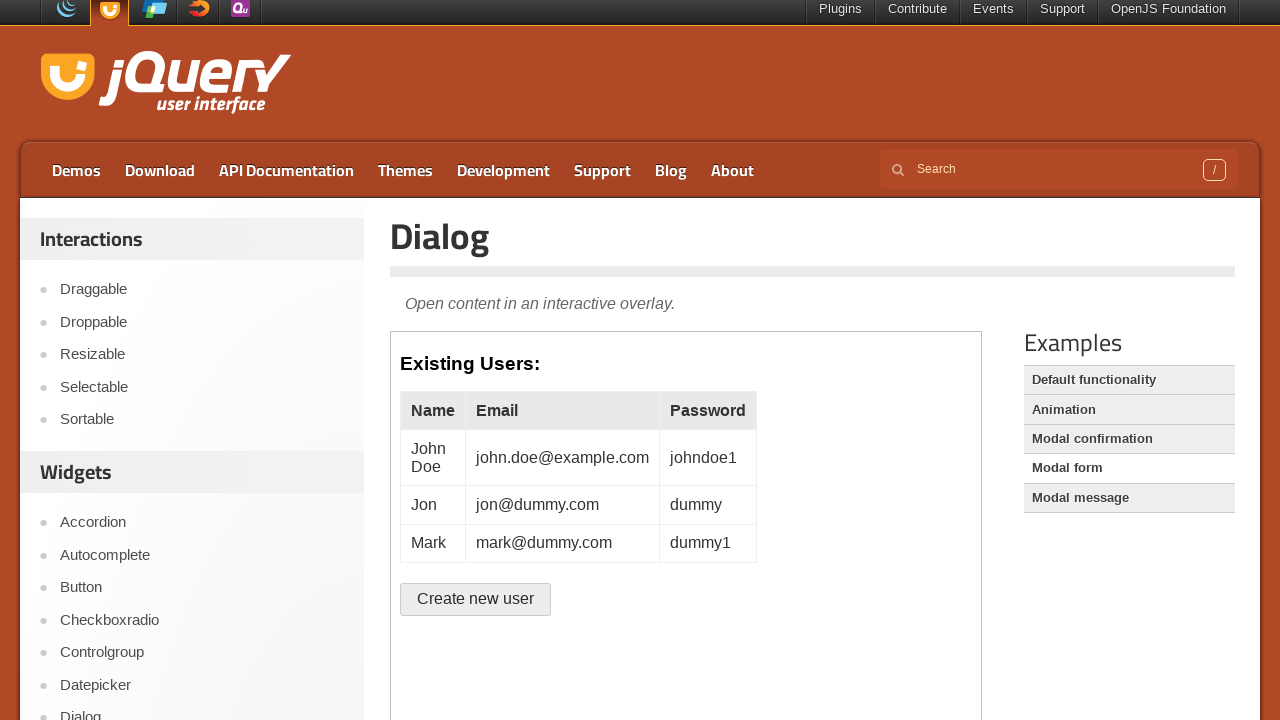

Clicked 'Create user' button for third user at (476, 599) on .demo-frame >> nth=0 >> internal:control=enter-frame >> #create-user
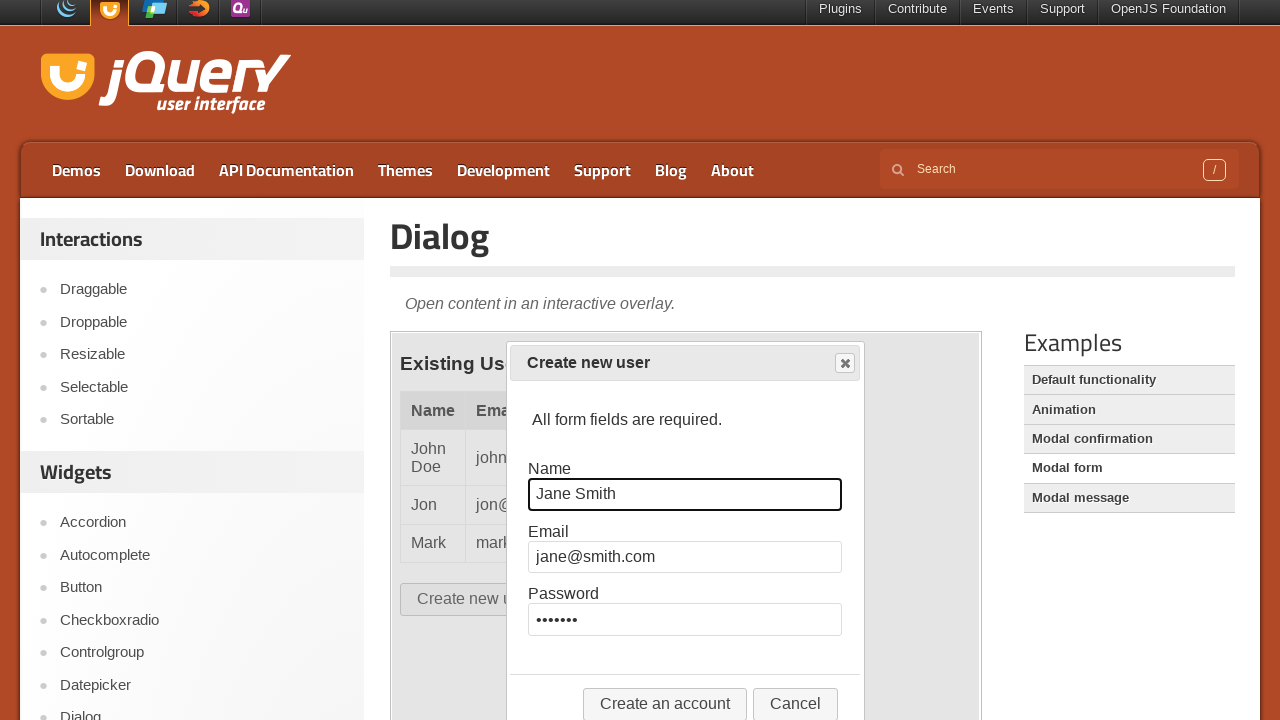

Cleared name field on .demo-frame >> nth=0 >> internal:control=enter-frame >> #name
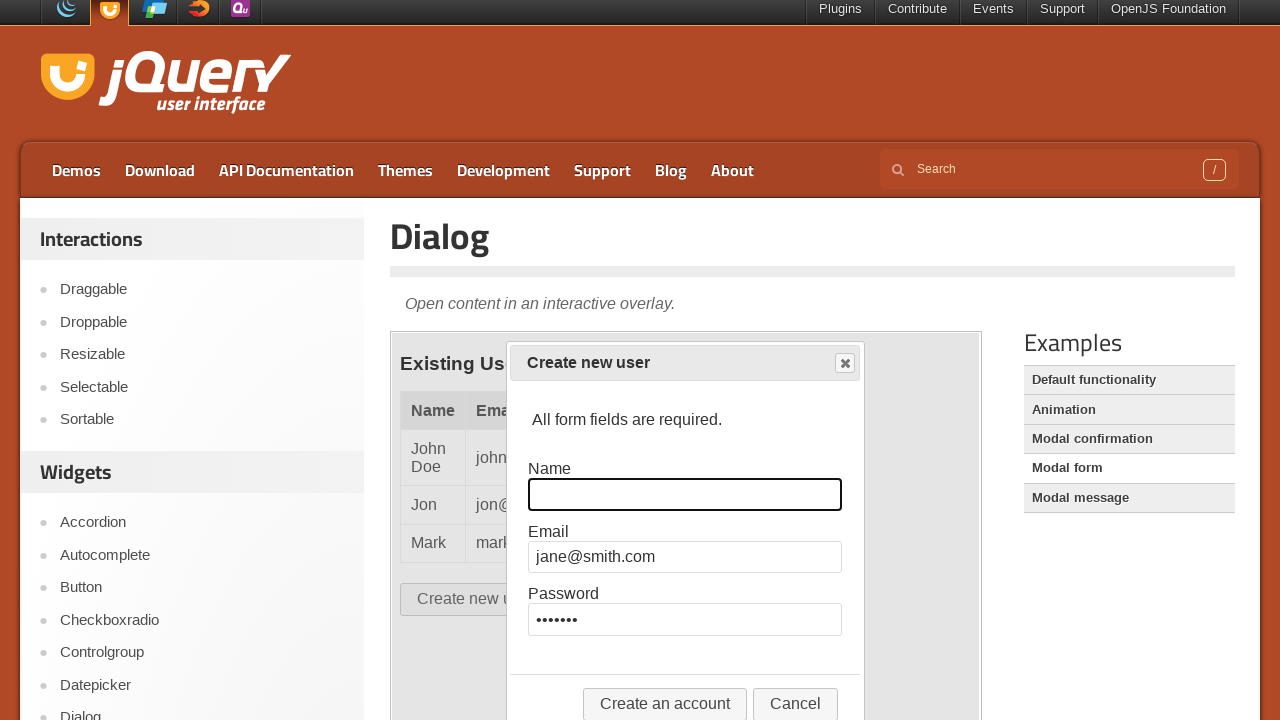

Filled name field with 'Tom' on .demo-frame >> nth=0 >> internal:control=enter-frame >> #name
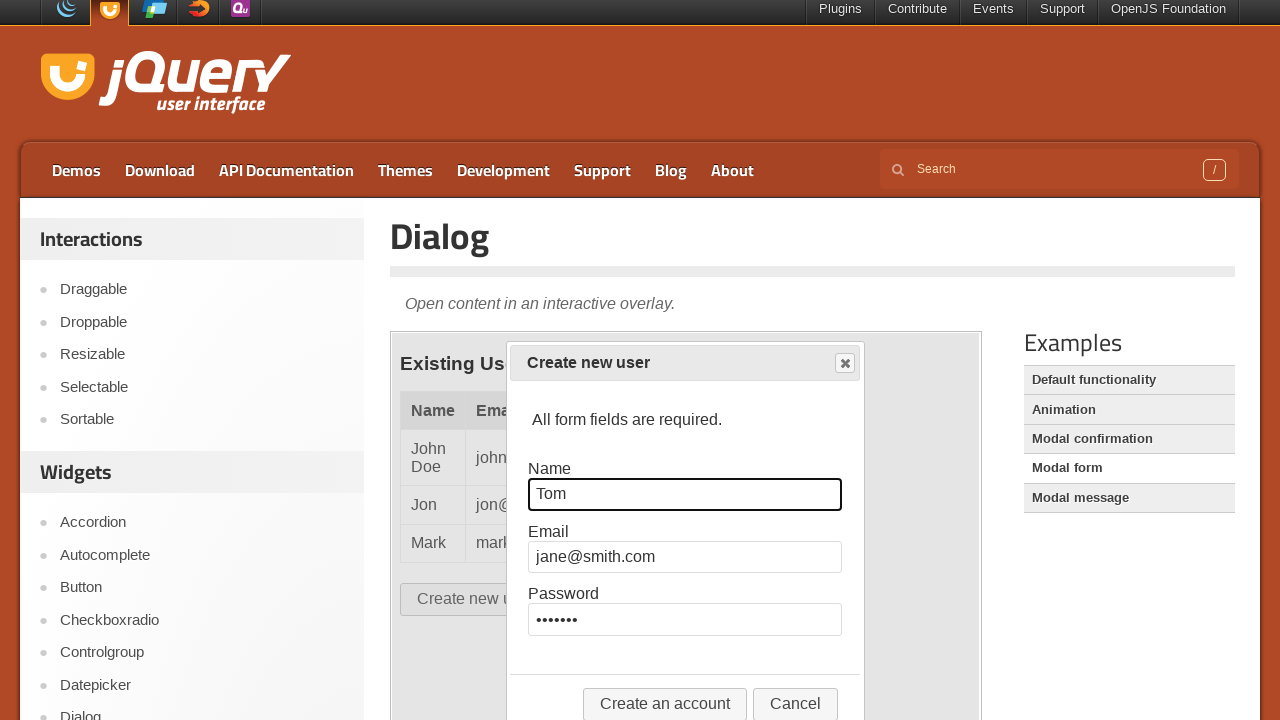

Cleared email field on .demo-frame >> nth=0 >> internal:control=enter-frame >> #email
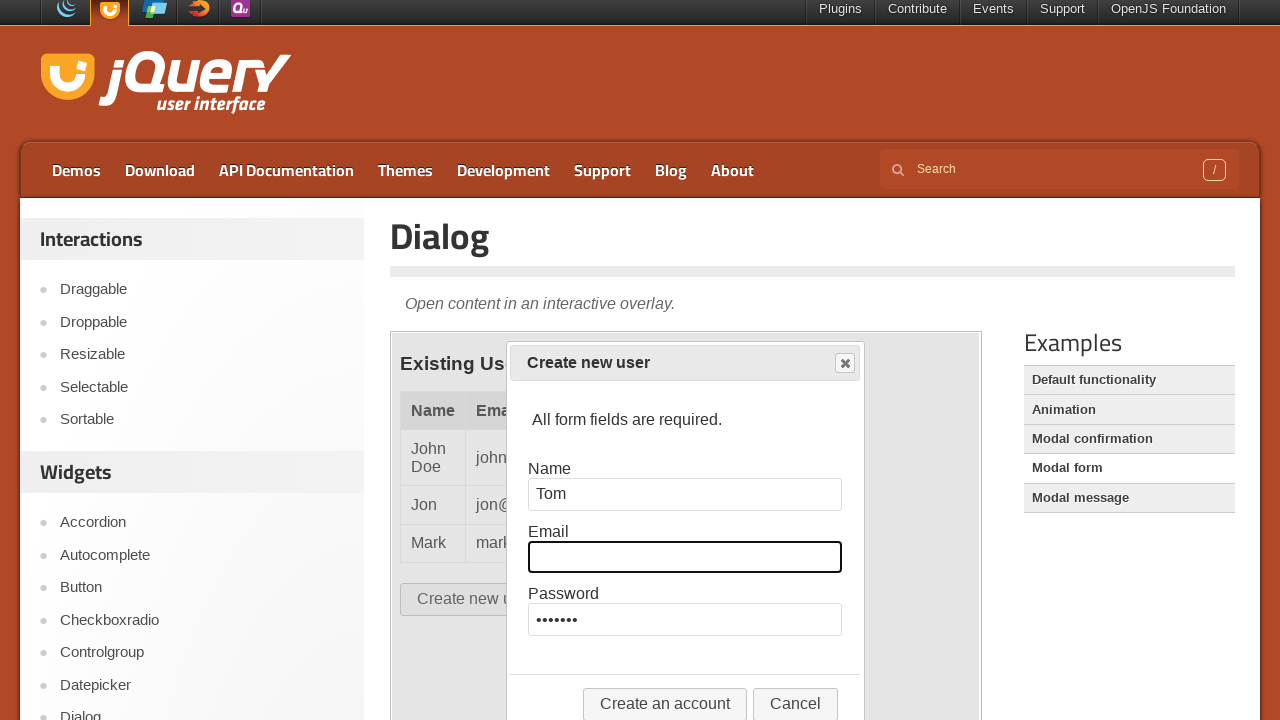

Filled email field with 'tom@dummy.com' on .demo-frame >> nth=0 >> internal:control=enter-frame >> #email
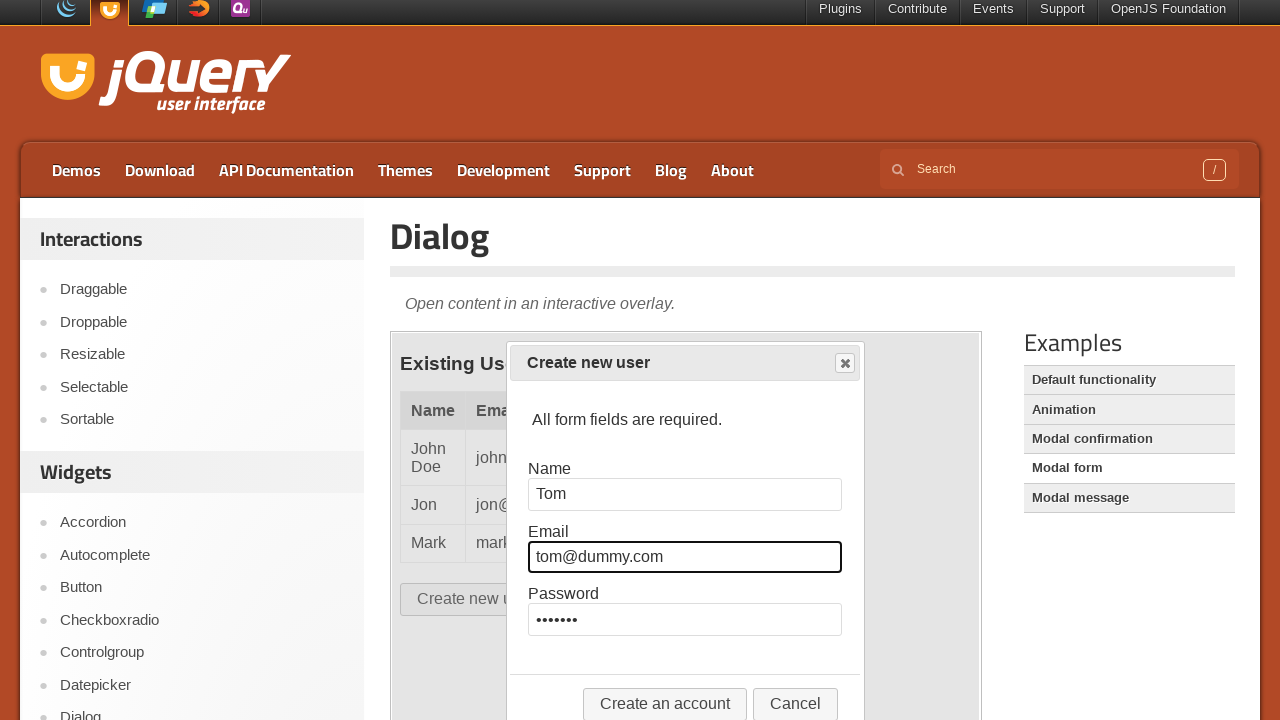

Cleared password field on .demo-frame >> nth=0 >> internal:control=enter-frame >> #password
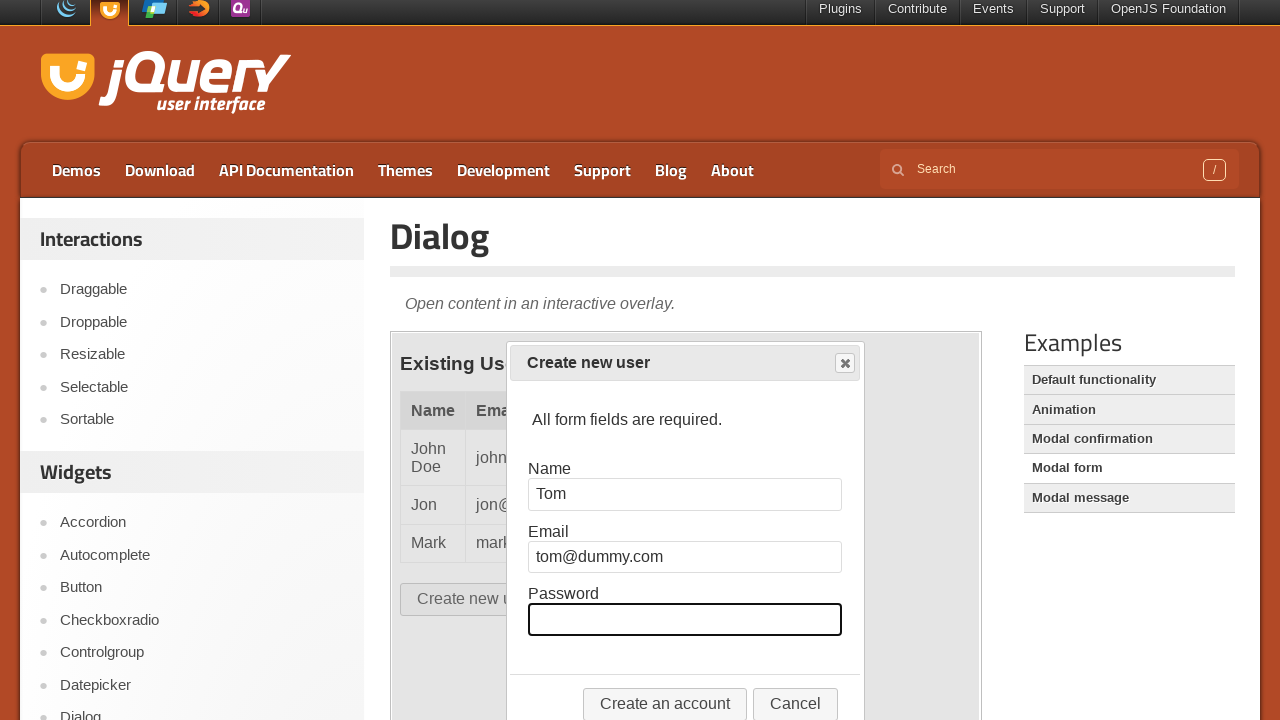

Filled password field with 'dummy2' on .demo-frame >> nth=0 >> internal:control=enter-frame >> #password
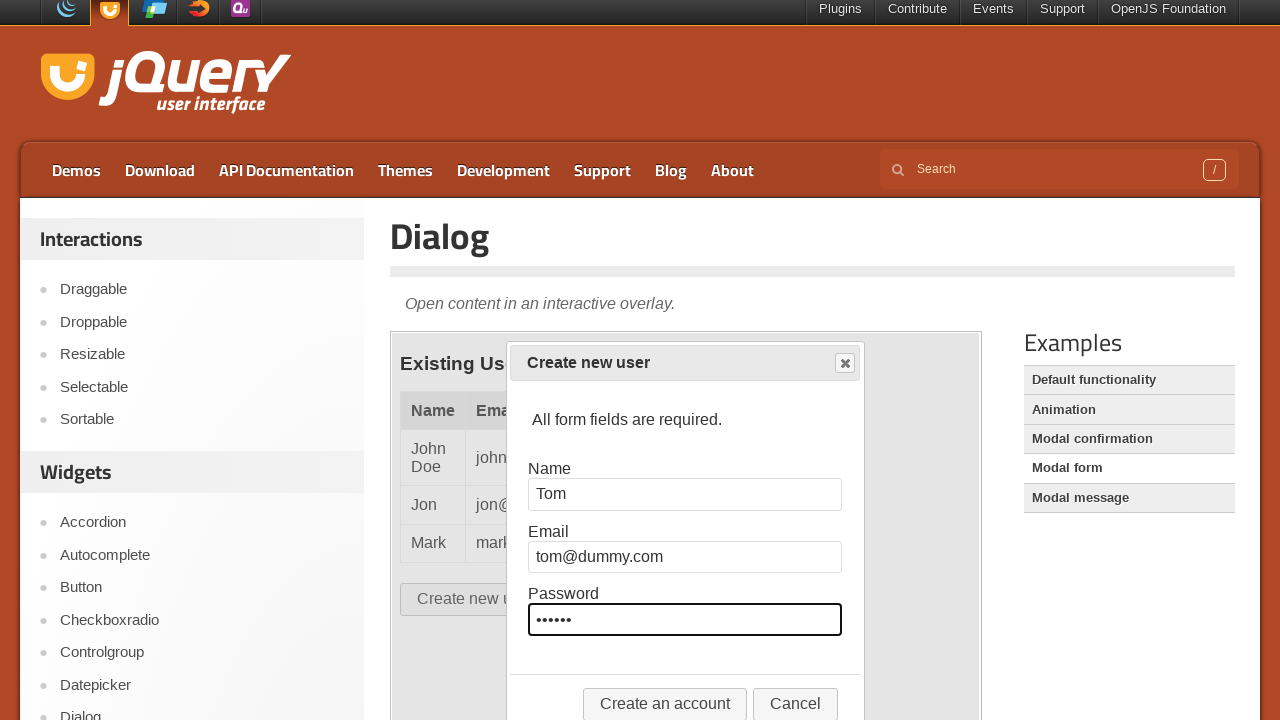

Clicked 'Create an account' button for Tom at (665, 704) on .demo-frame >> nth=0 >> internal:control=enter-frame >> xpath=//button[text()='C
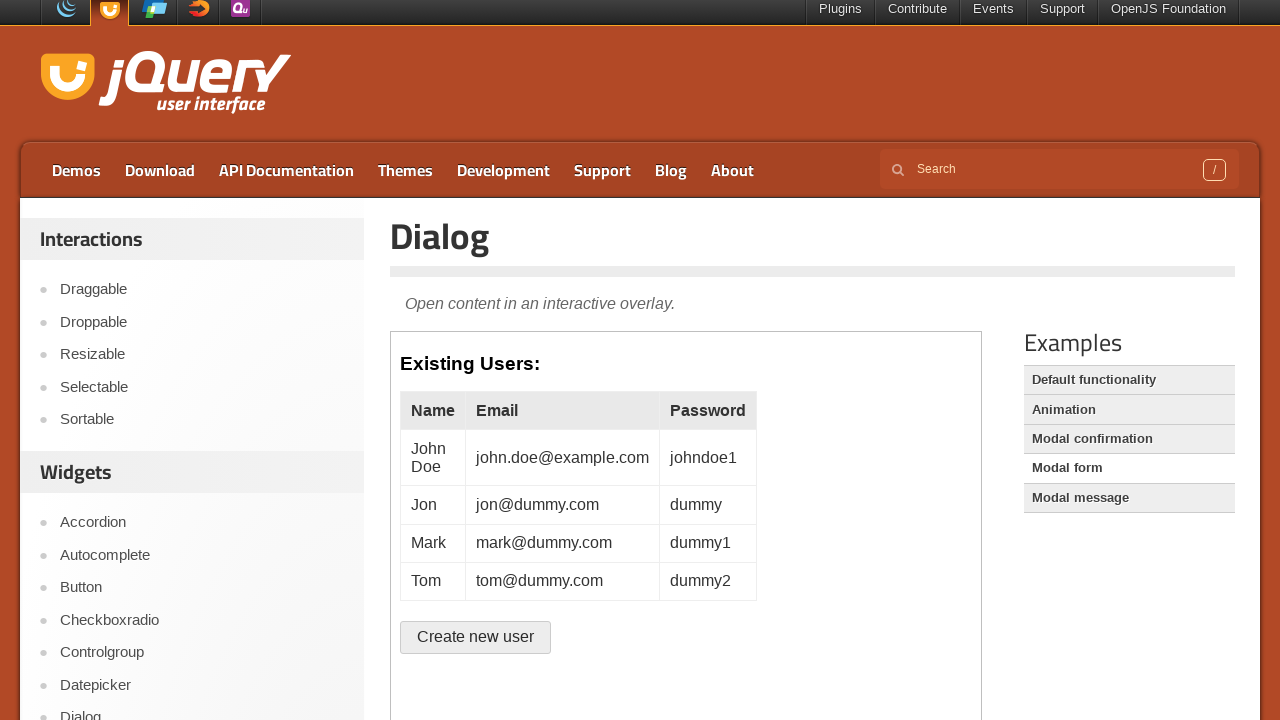

Clicked 'Create user' button for fourth user at (476, 637) on .demo-frame >> nth=0 >> internal:control=enter-frame >> #create-user
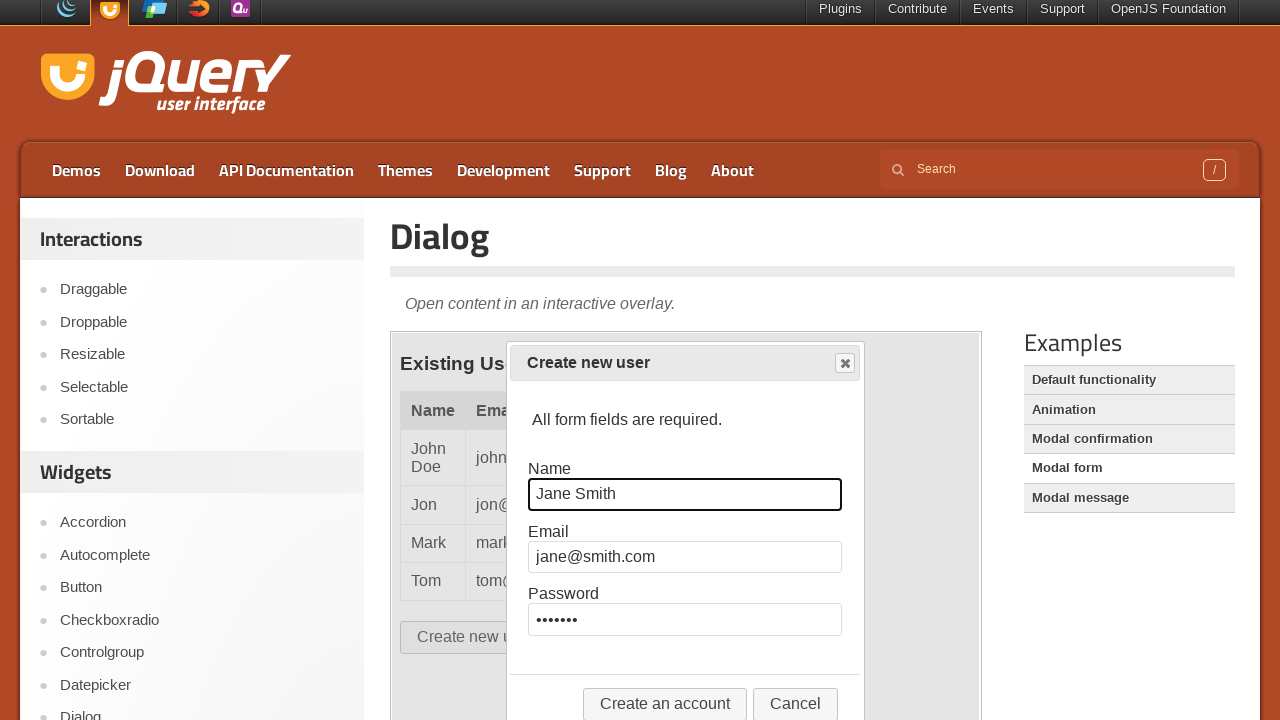

Cleared name field on .demo-frame >> nth=0 >> internal:control=enter-frame >> #name
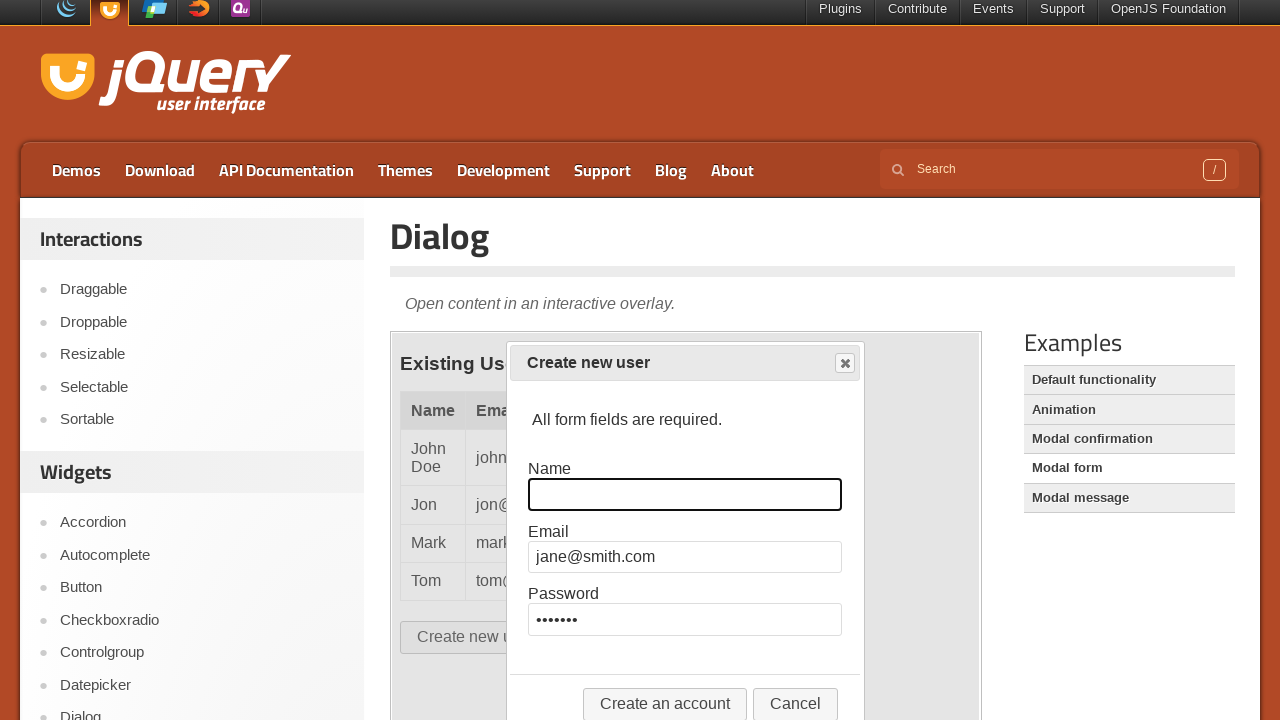

Filled name field with 'Greg' on .demo-frame >> nth=0 >> internal:control=enter-frame >> #name
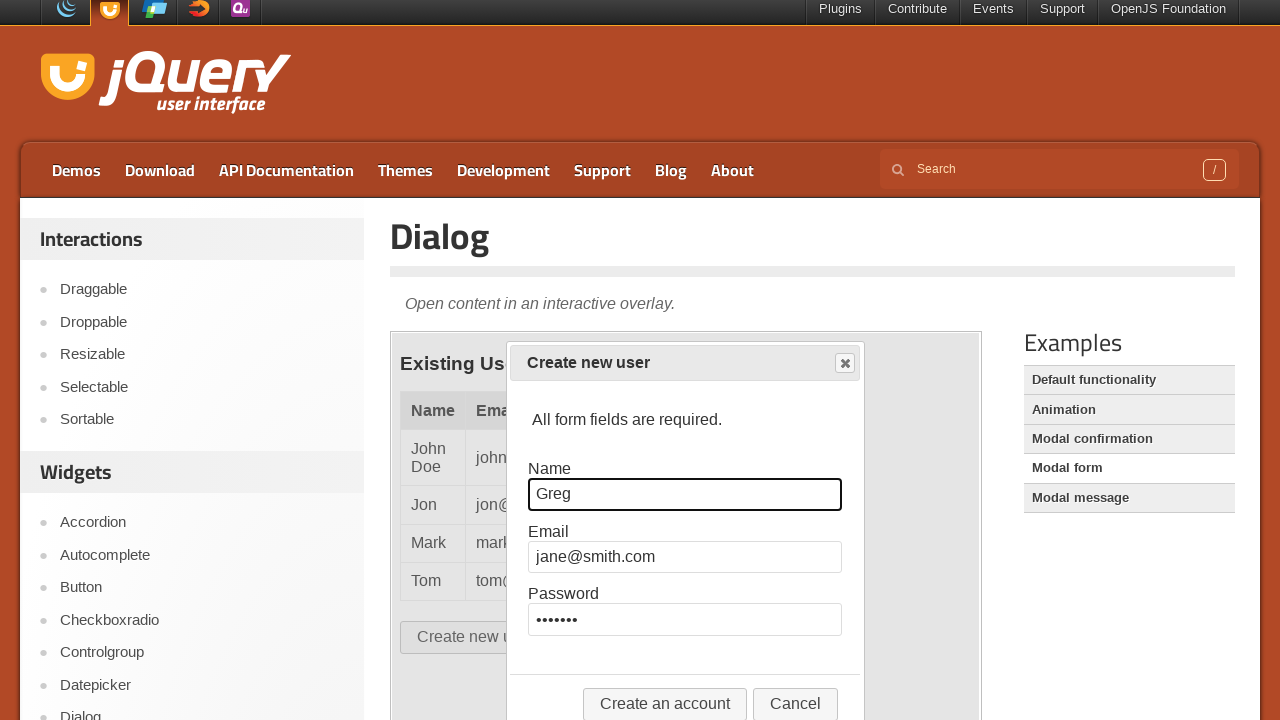

Cleared email field on .demo-frame >> nth=0 >> internal:control=enter-frame >> #email
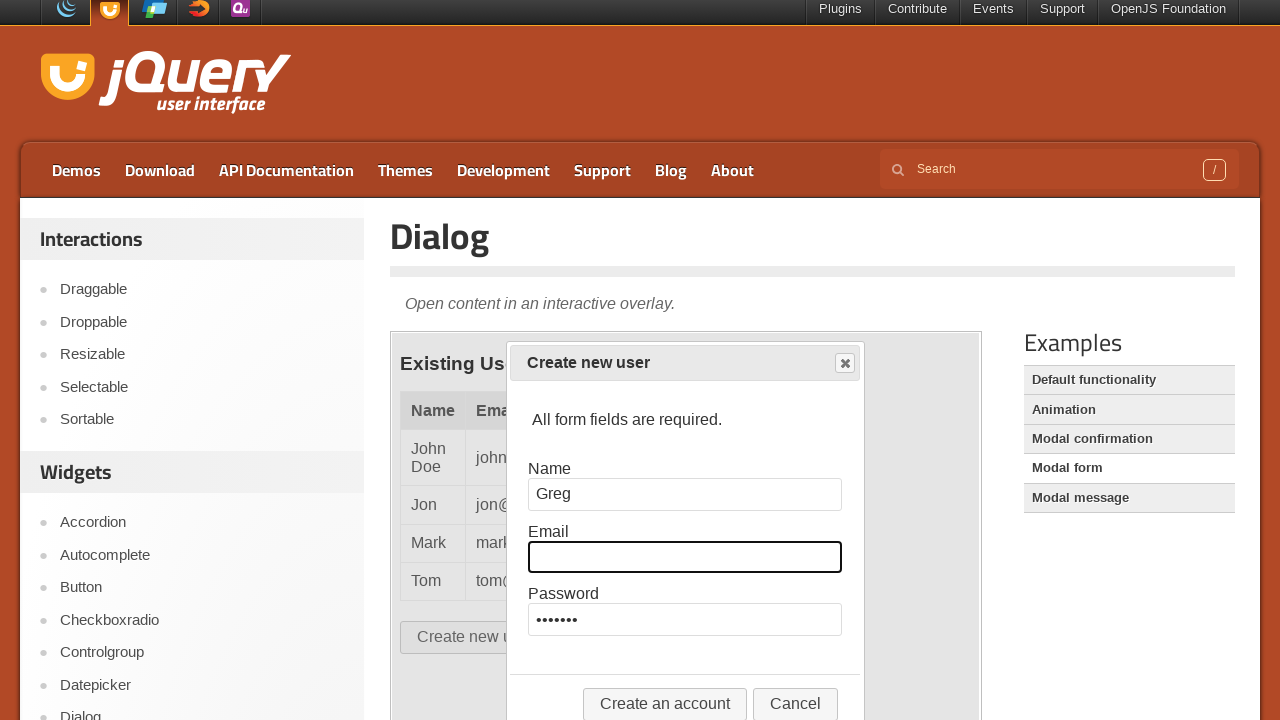

Filled email field with 'greg@dummy.com' on .demo-frame >> nth=0 >> internal:control=enter-frame >> #email
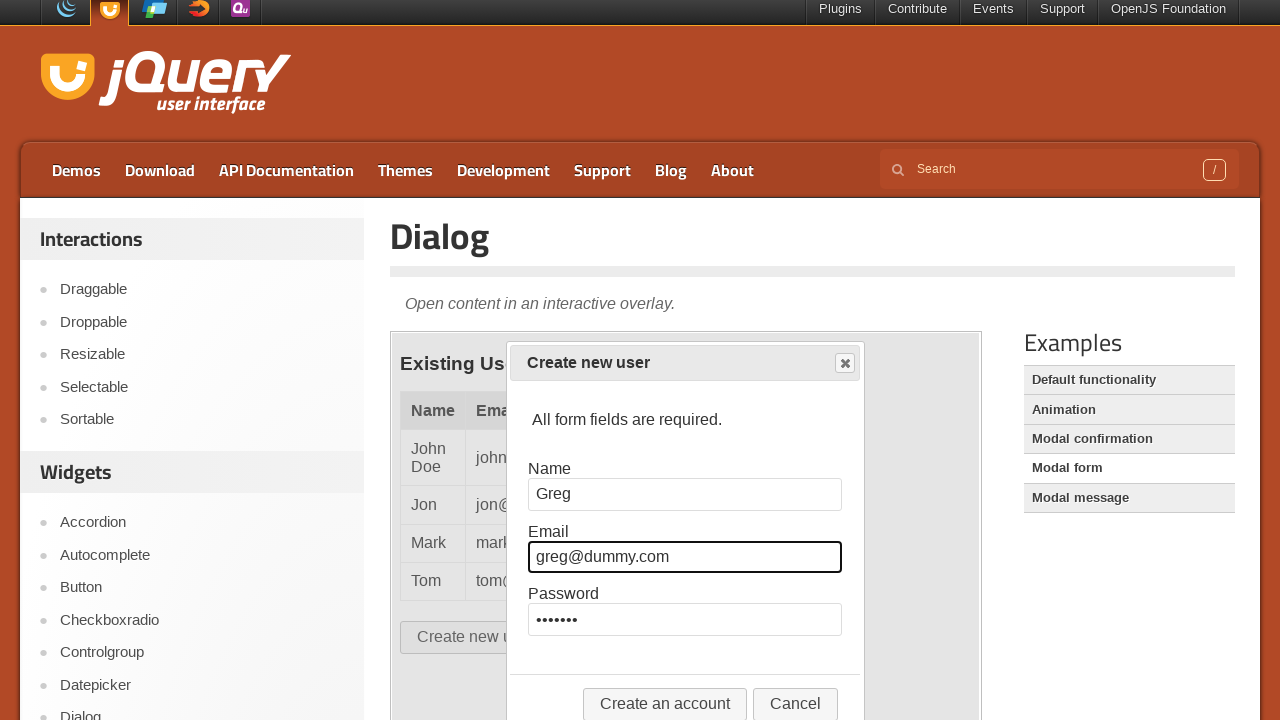

Cleared password field on .demo-frame >> nth=0 >> internal:control=enter-frame >> #password
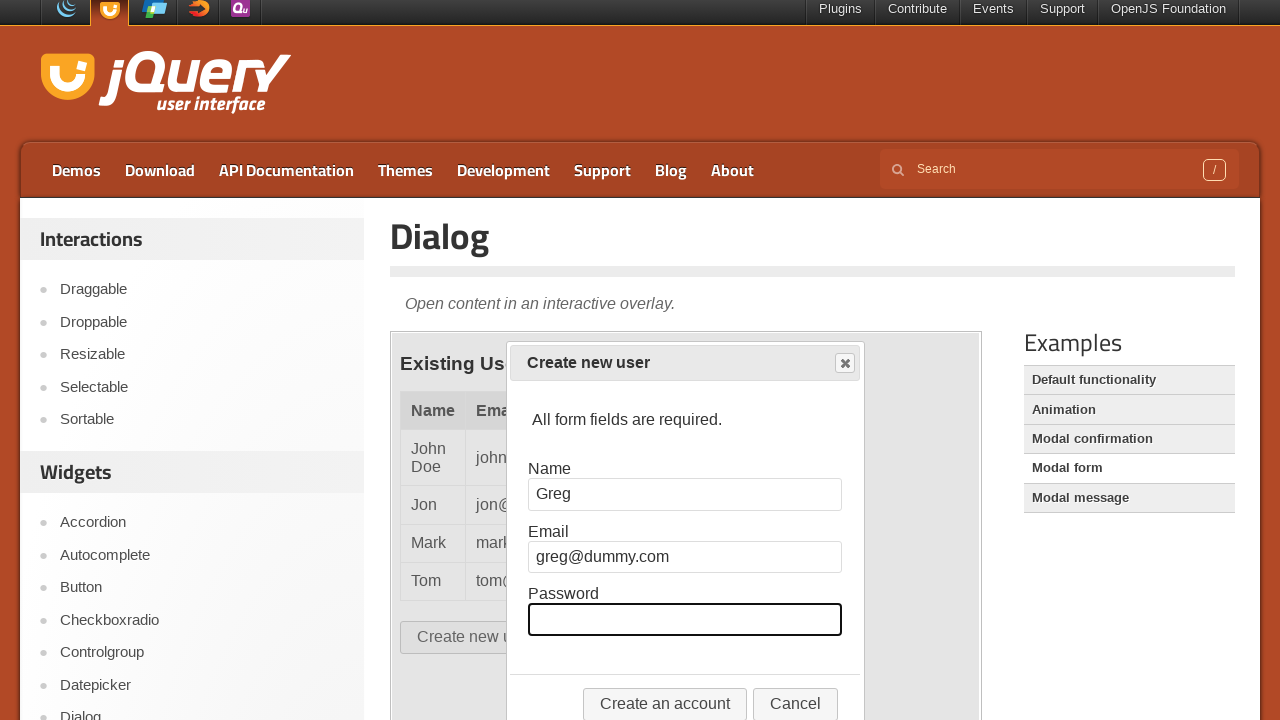

Filled password field with 'dummy3' on .demo-frame >> nth=0 >> internal:control=enter-frame >> #password
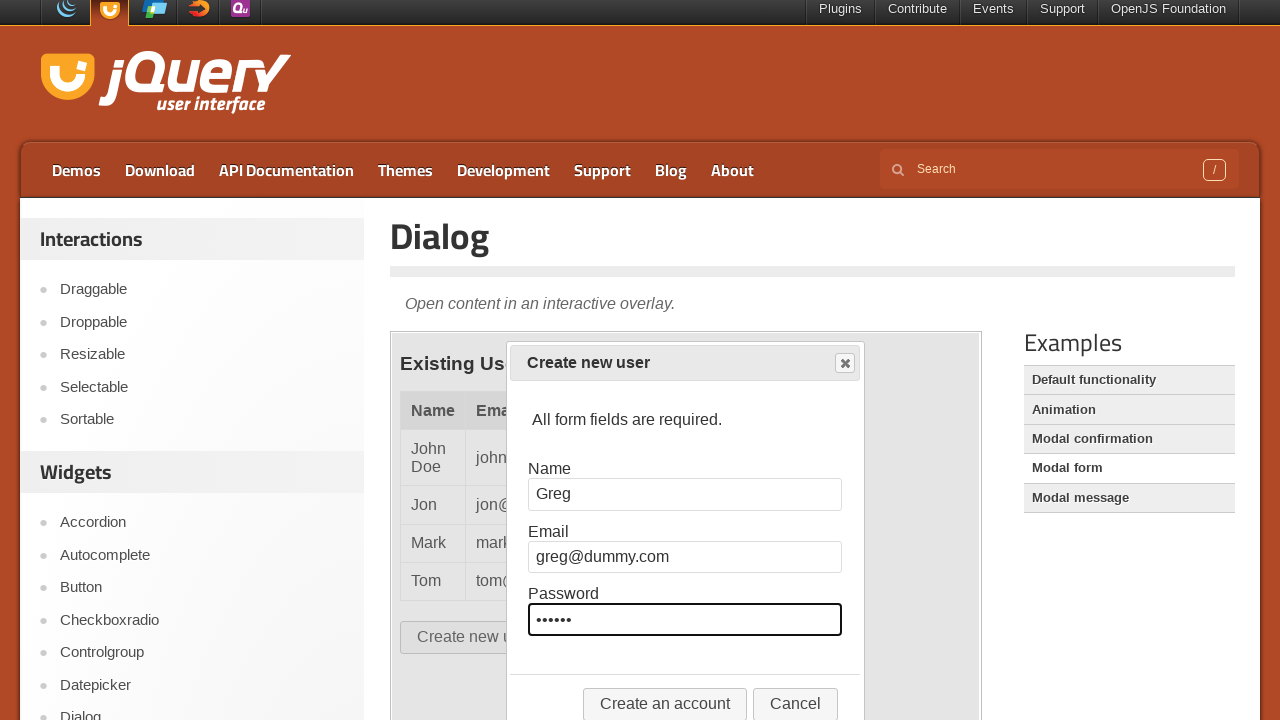

Clicked 'Create an account' button for Greg at (665, 704) on .demo-frame >> nth=0 >> internal:control=enter-frame >> xpath=//button[text()='C
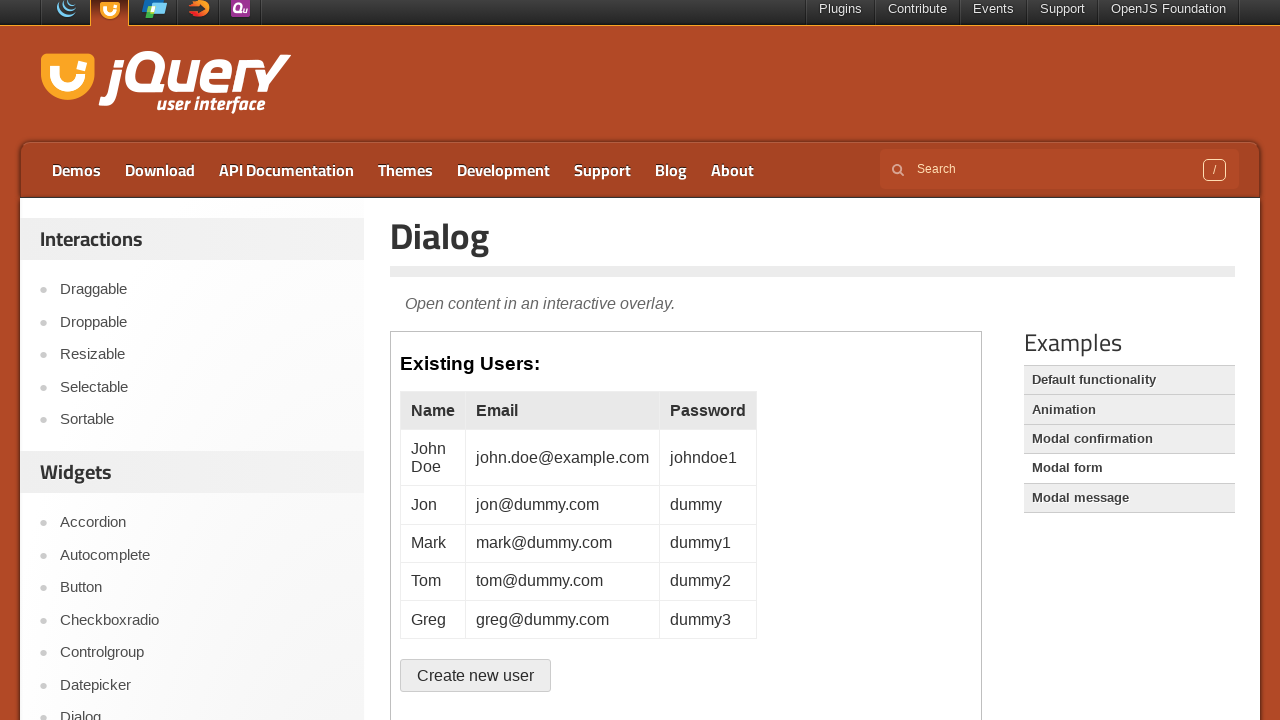

Clicked 'Create user' button for fifth user at (476, 675) on .demo-frame >> nth=0 >> internal:control=enter-frame >> #create-user
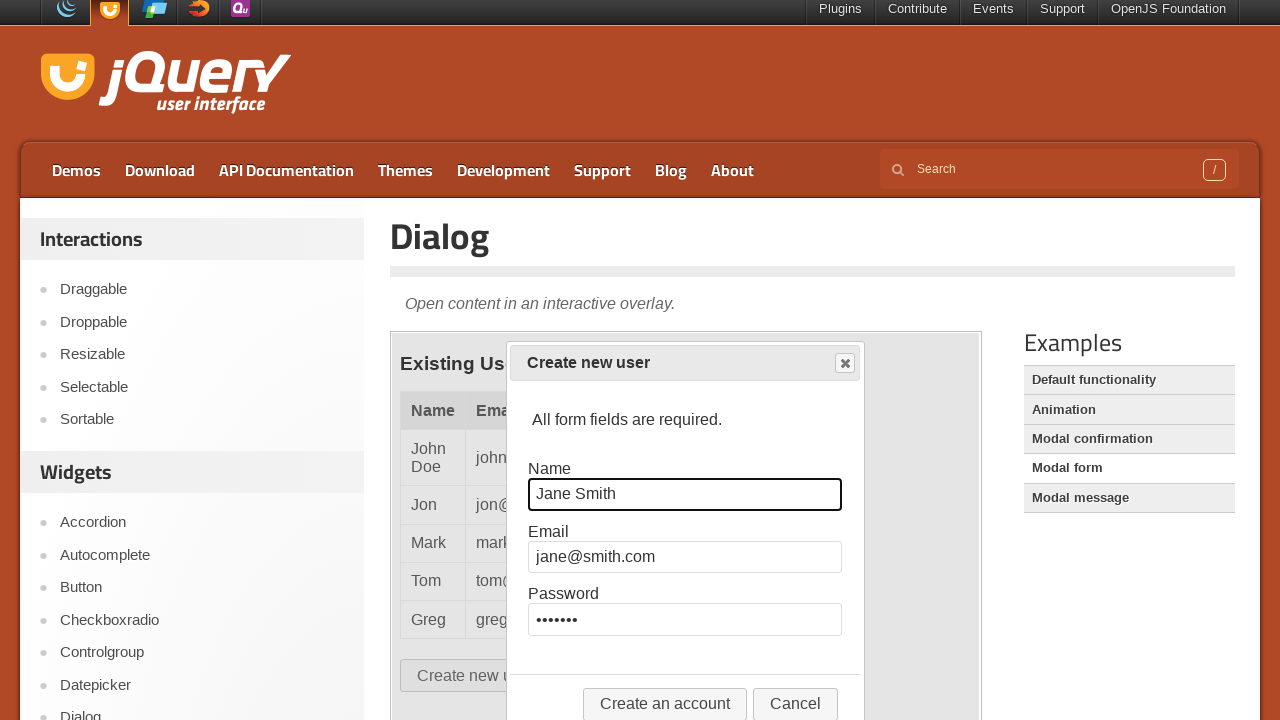

Cleared name field on .demo-frame >> nth=0 >> internal:control=enter-frame >> #name
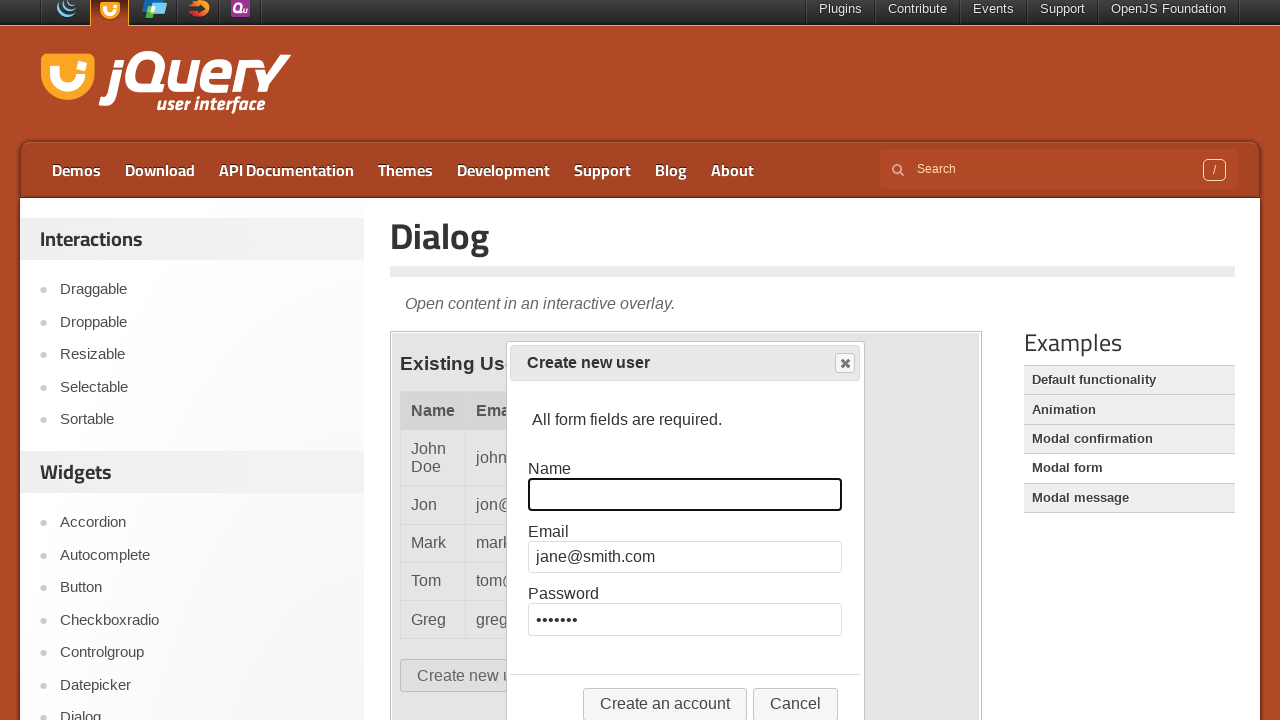

Filled name field with 'David' on .demo-frame >> nth=0 >> internal:control=enter-frame >> #name
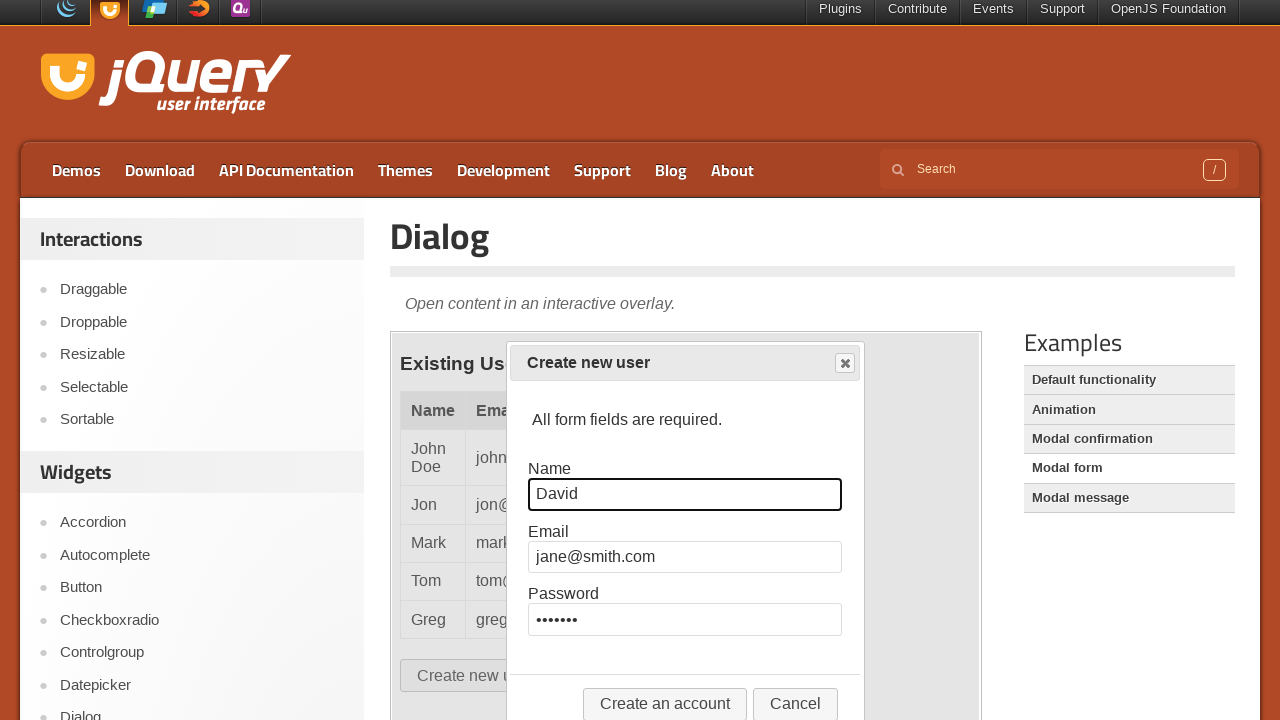

Cleared email field on .demo-frame >> nth=0 >> internal:control=enter-frame >> #email
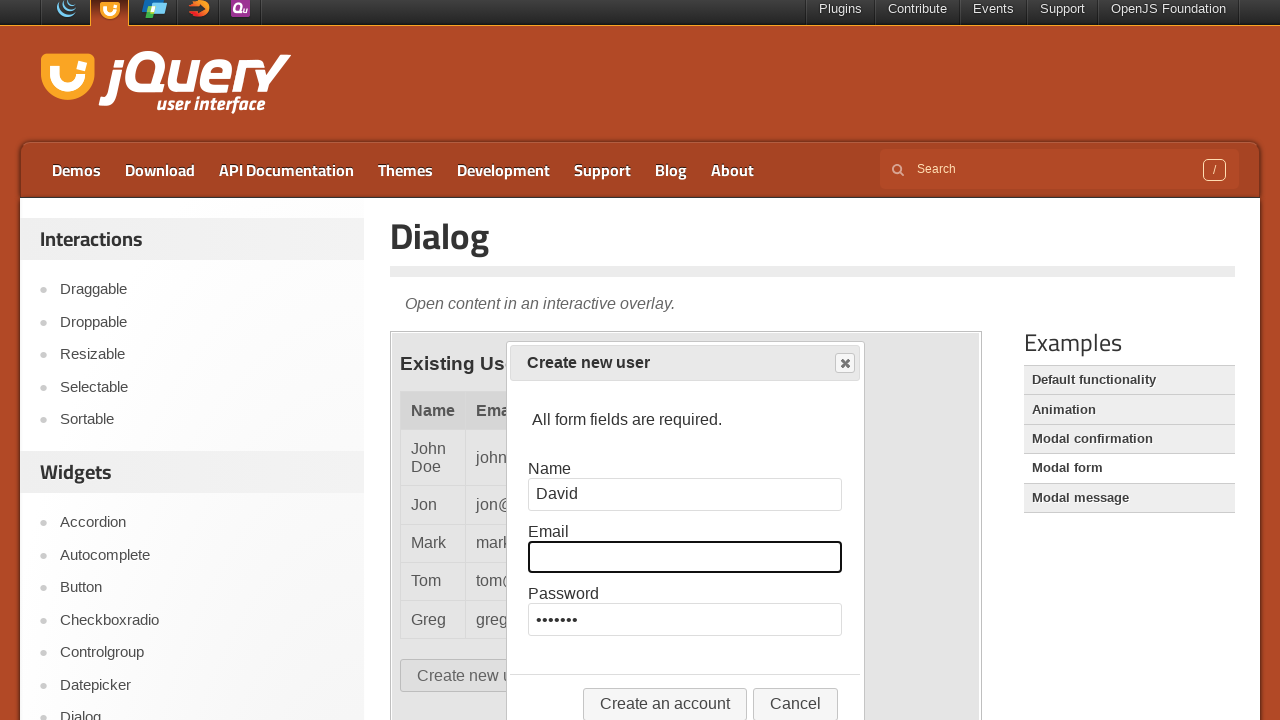

Filled email field with 'david@dummy.com' on .demo-frame >> nth=0 >> internal:control=enter-frame >> #email
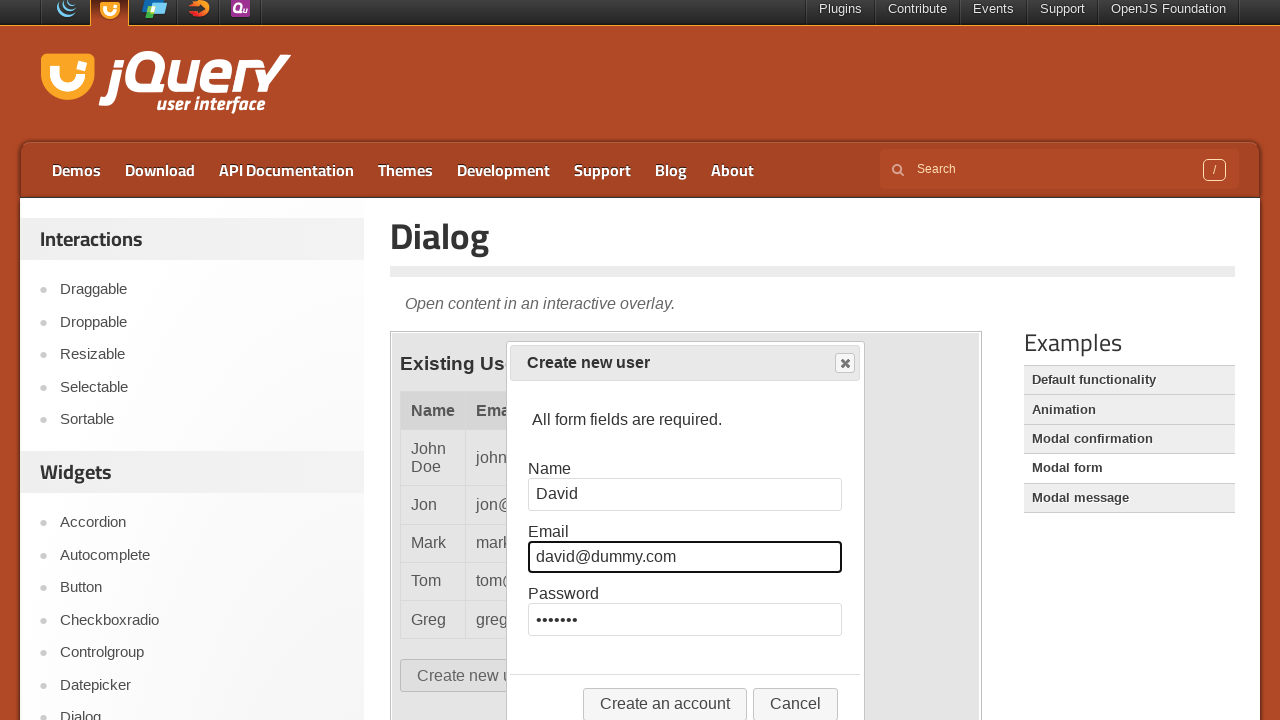

Cleared password field on .demo-frame >> nth=0 >> internal:control=enter-frame >> #password
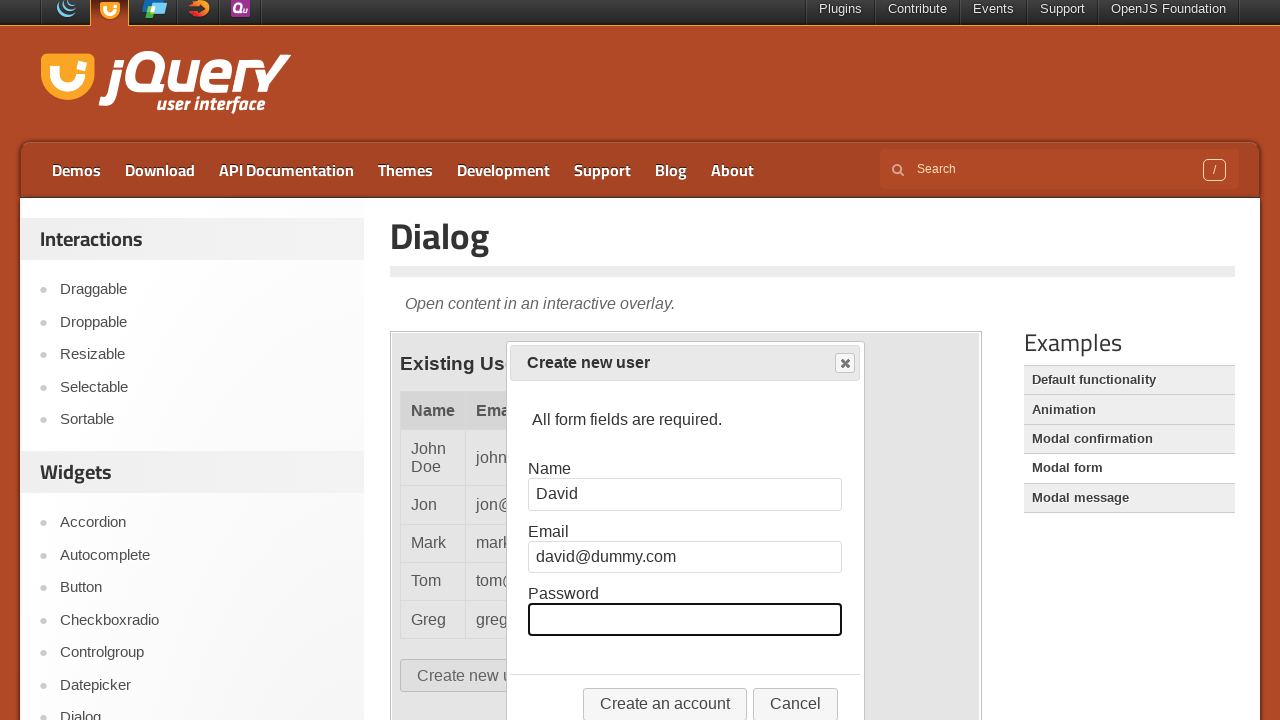

Filled password field with 'dummy4' on .demo-frame >> nth=0 >> internal:control=enter-frame >> #password
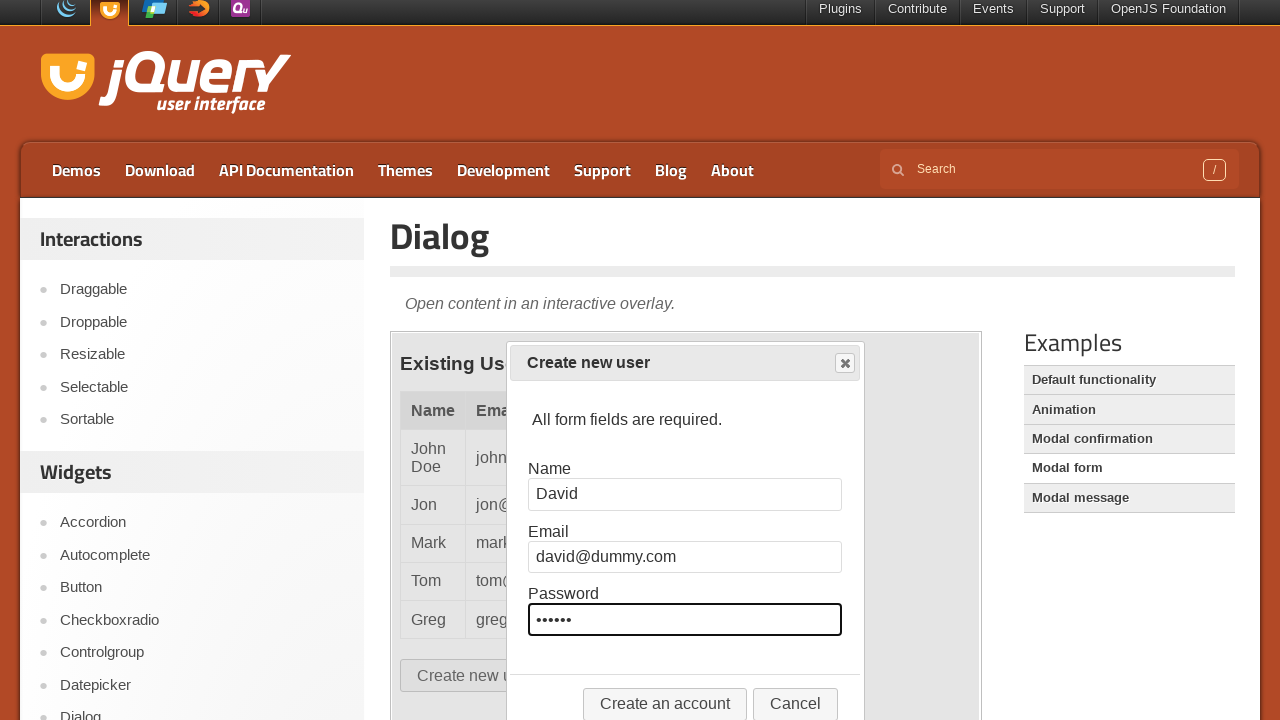

Clicked 'Create an account' button for David at (665, 704) on .demo-frame >> nth=0 >> internal:control=enter-frame >> xpath=//button[text()='C
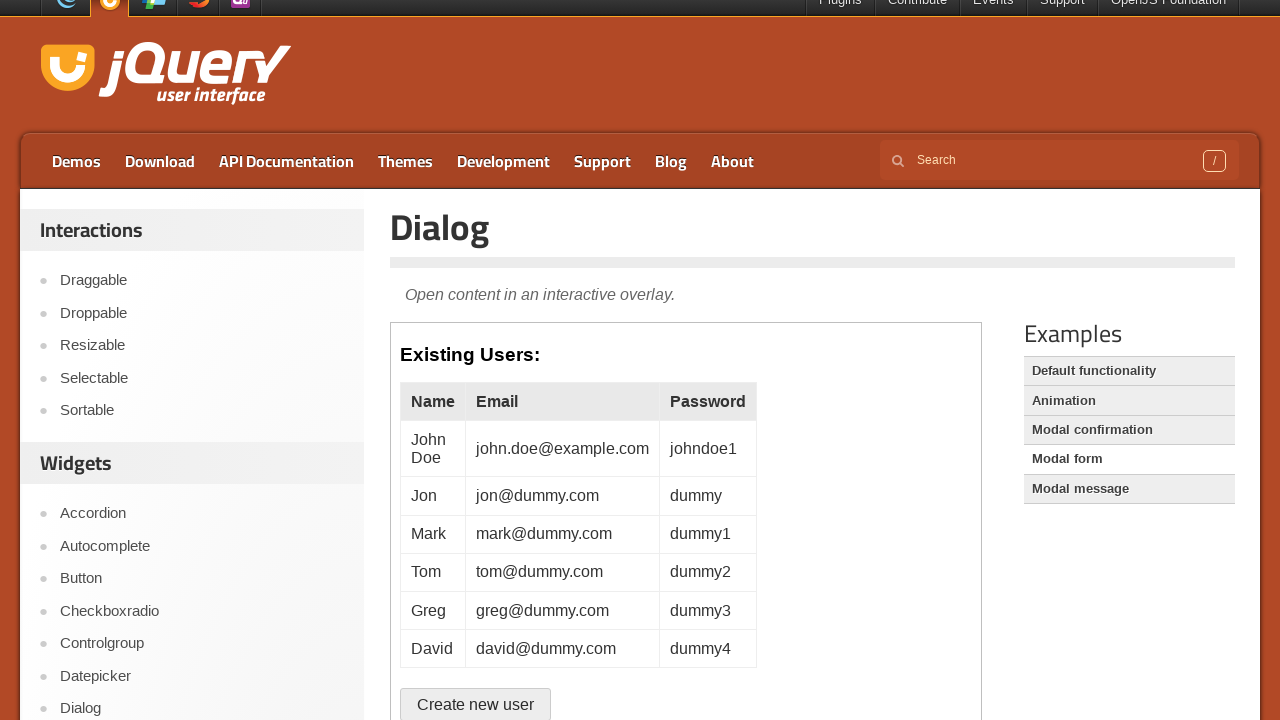

Waited for users table to be populated with rows
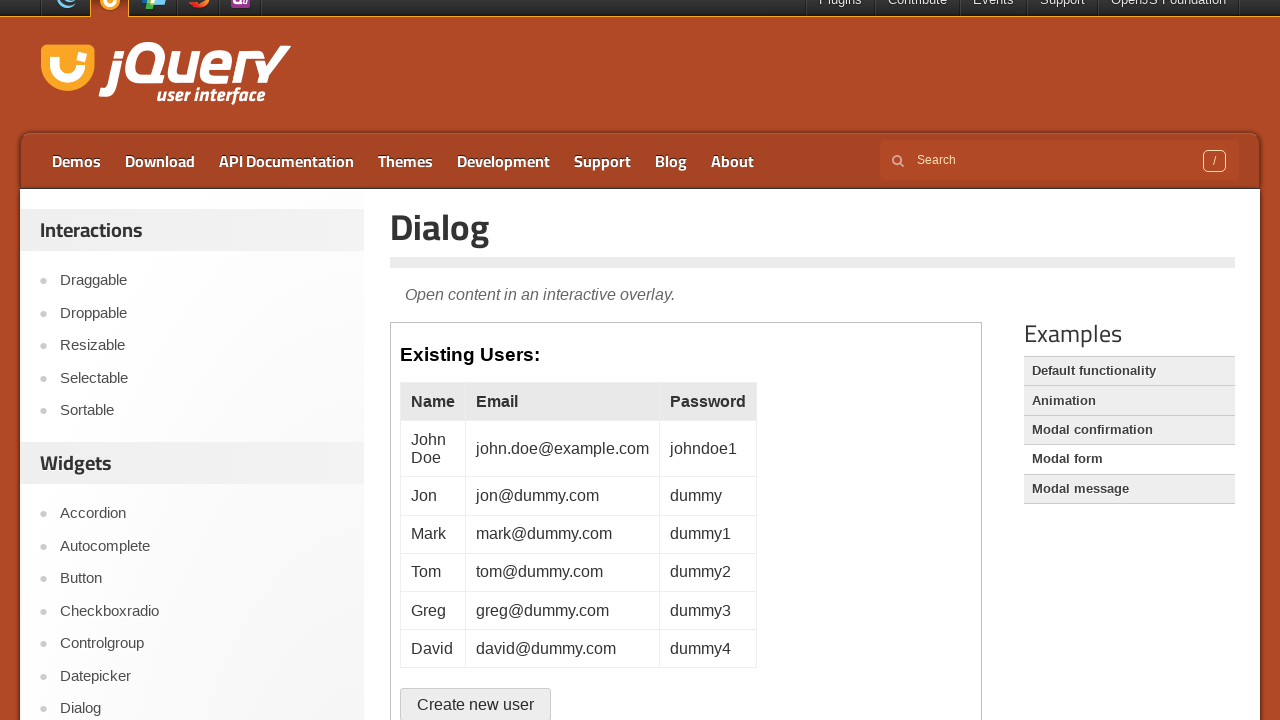

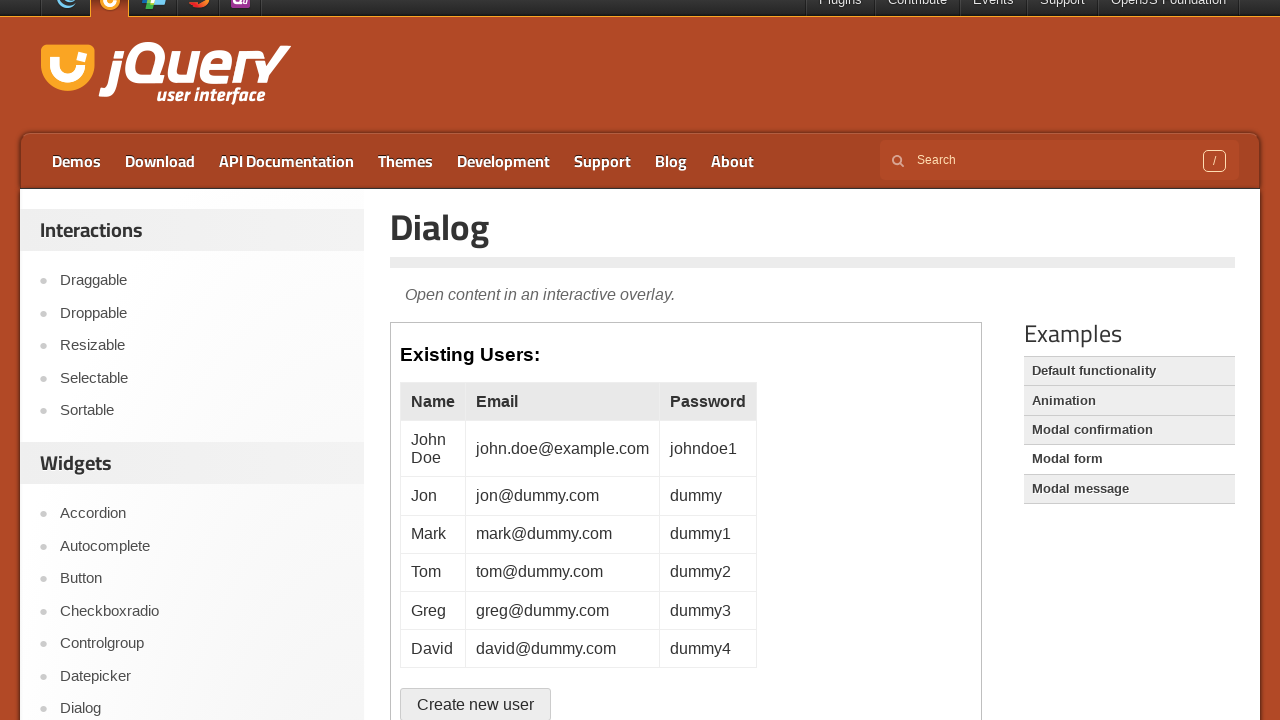